Automates playing the Chrome Dino game by loading the game page, clicking to start, and pressing space to make the dinosaur jump over obstacles while checking the game state.

Starting URL: https://trex-runner.com/

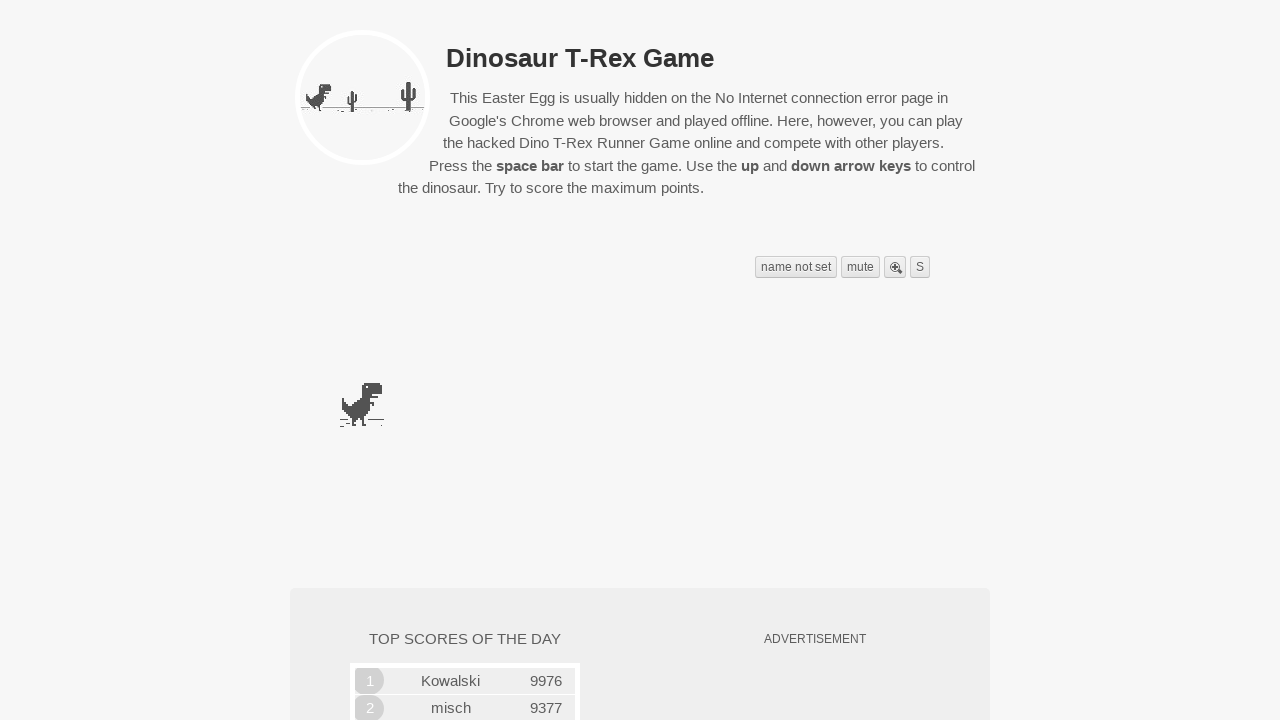

Game canvas loaded and selected
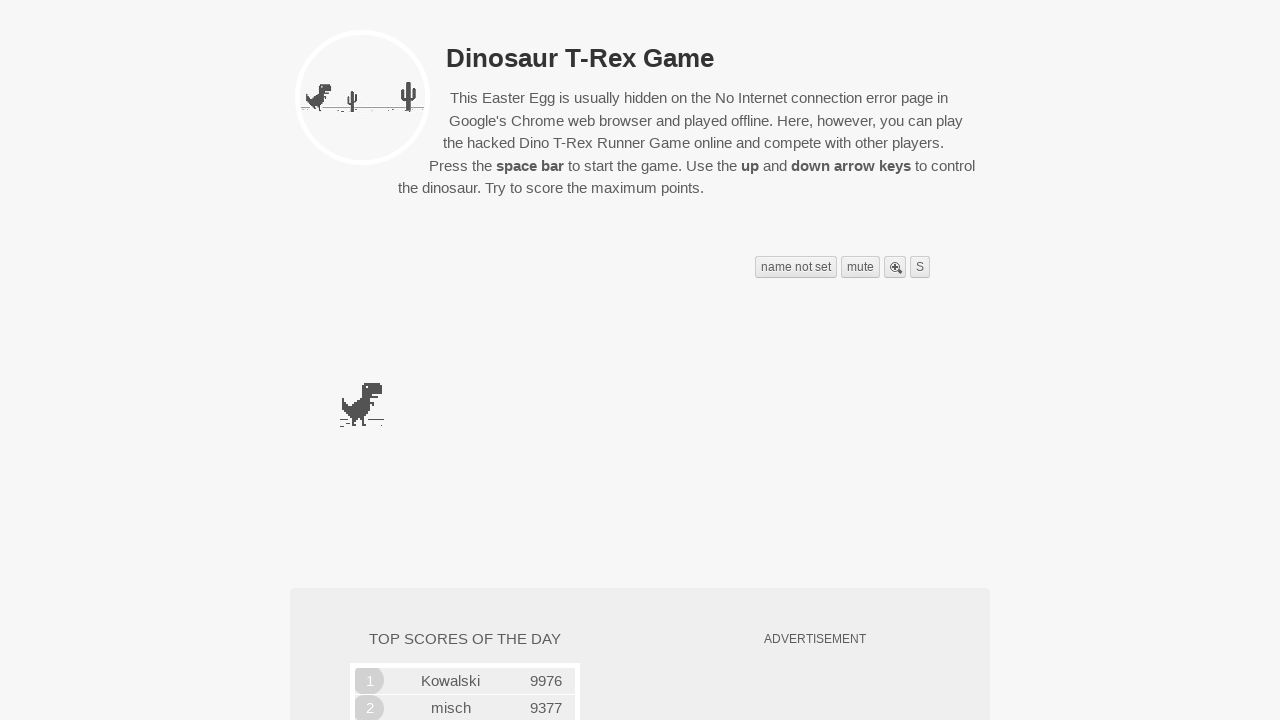

Clicked on game canvas to focus
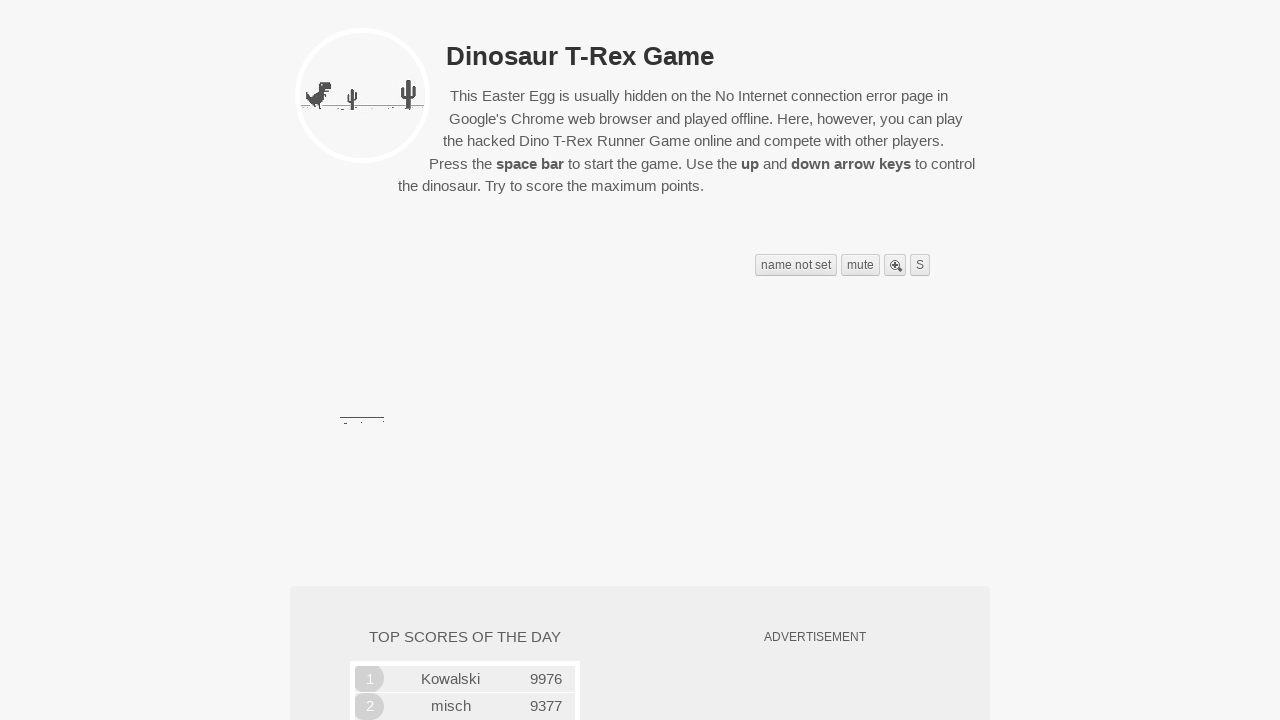

Waited 2 seconds after clicking canvas
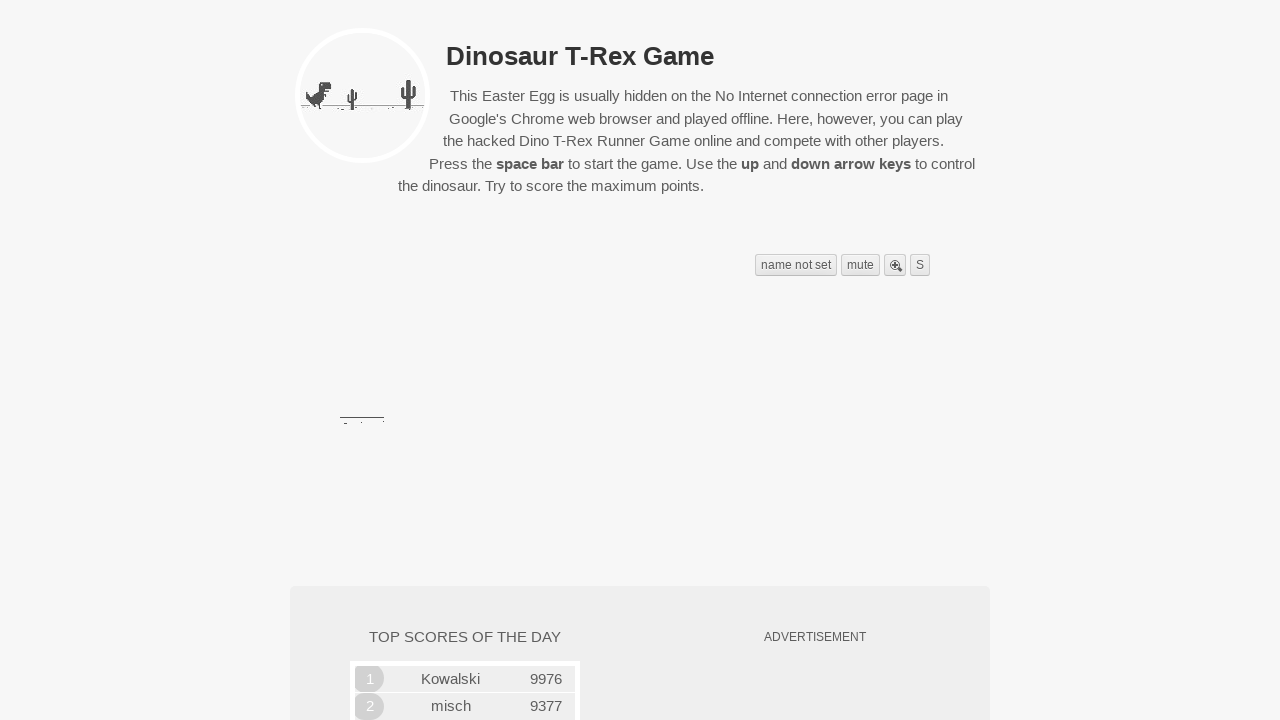

Pressed space to start the game
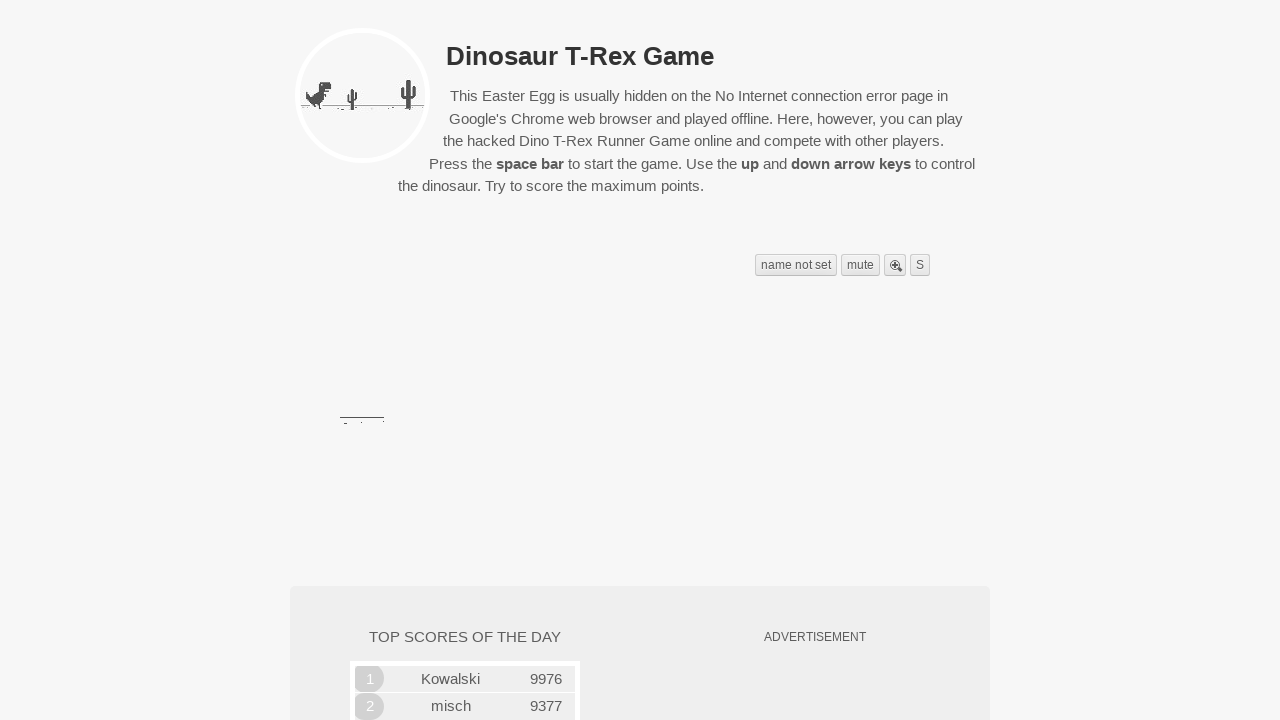

Waited 2 seconds after starting game
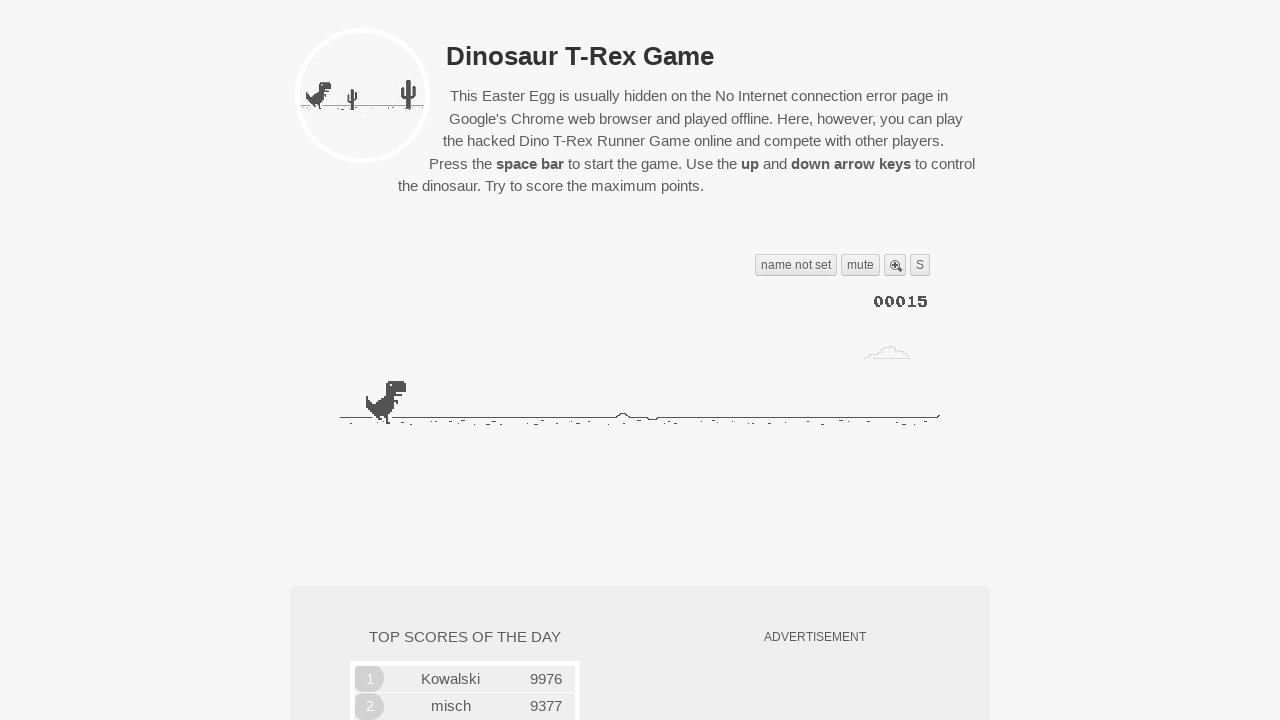

Retrieved game state (iteration 1/20)
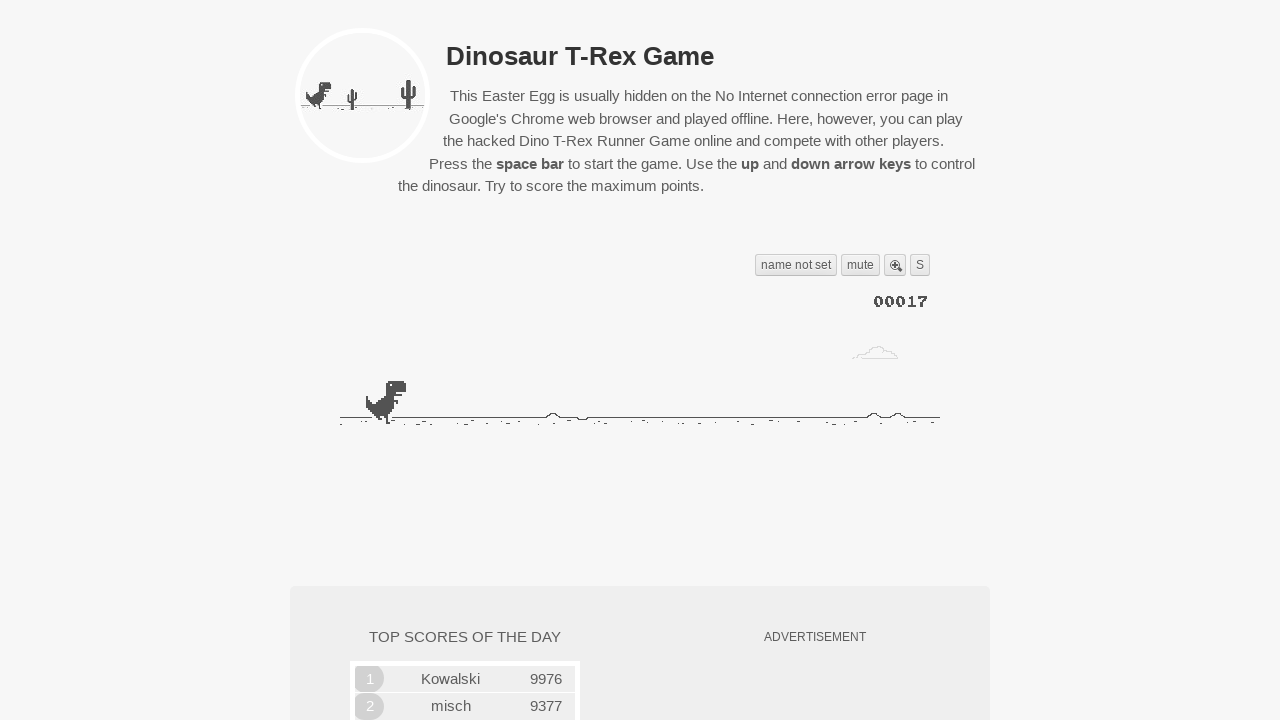

Waited 100ms during gameplay iteration 1/20
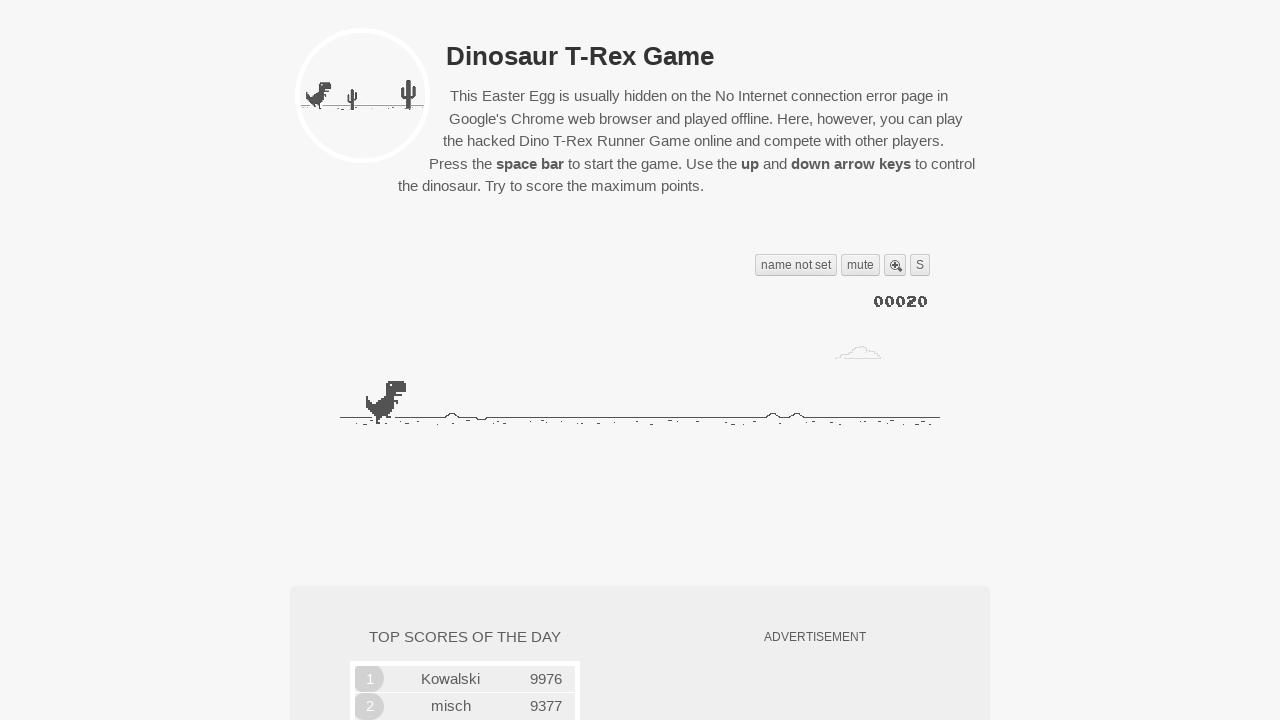

Retrieved game state (iteration 2/20)
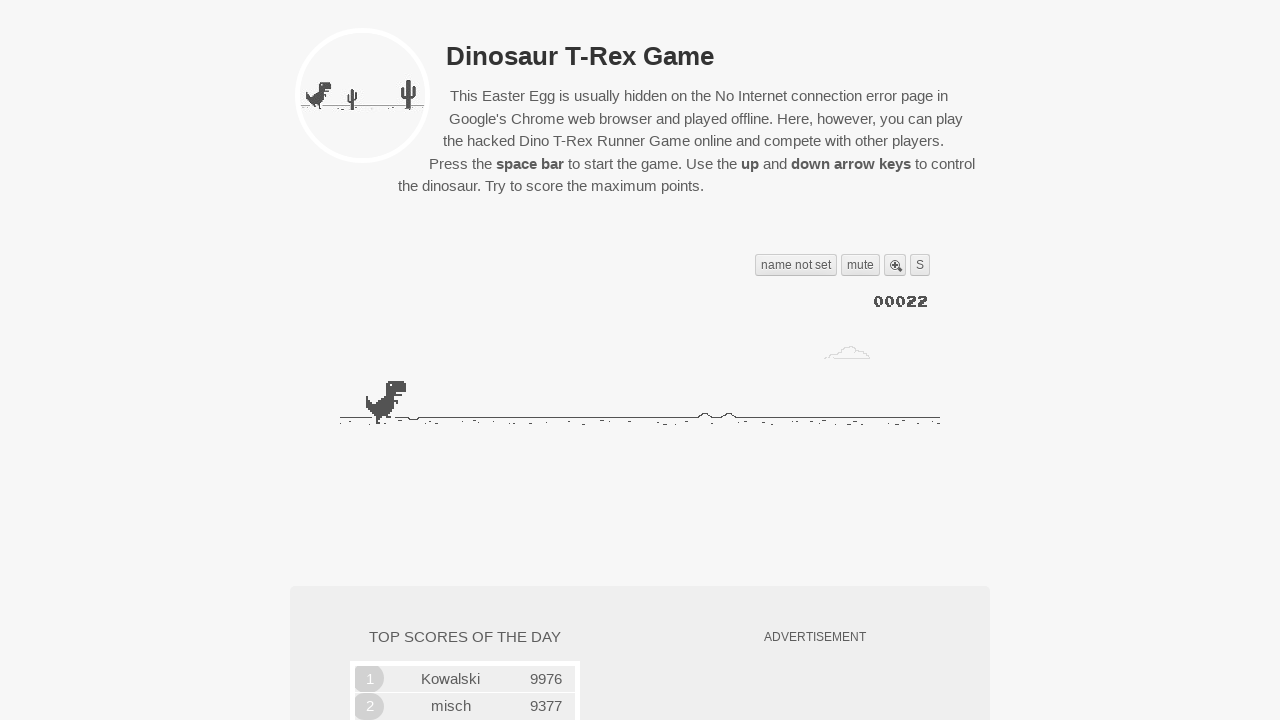

Waited 100ms during gameplay iteration 2/20
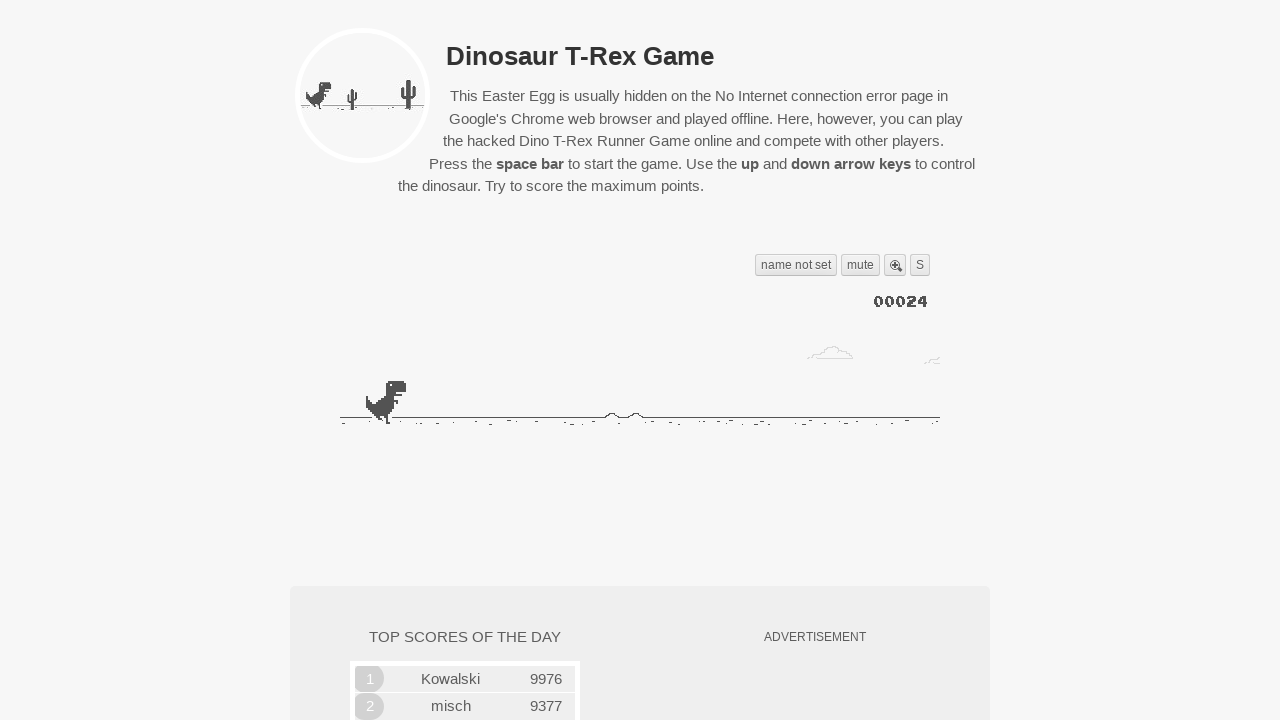

Retrieved game state (iteration 3/20)
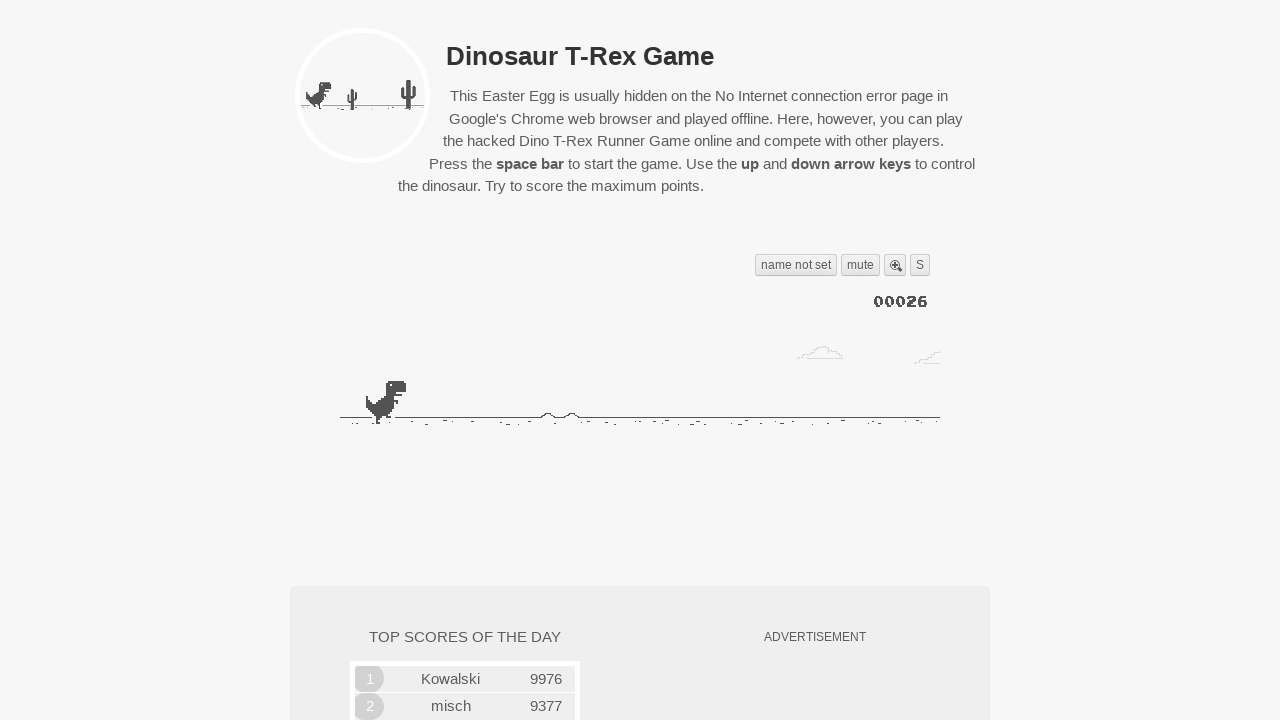

Waited 100ms during gameplay iteration 3/20
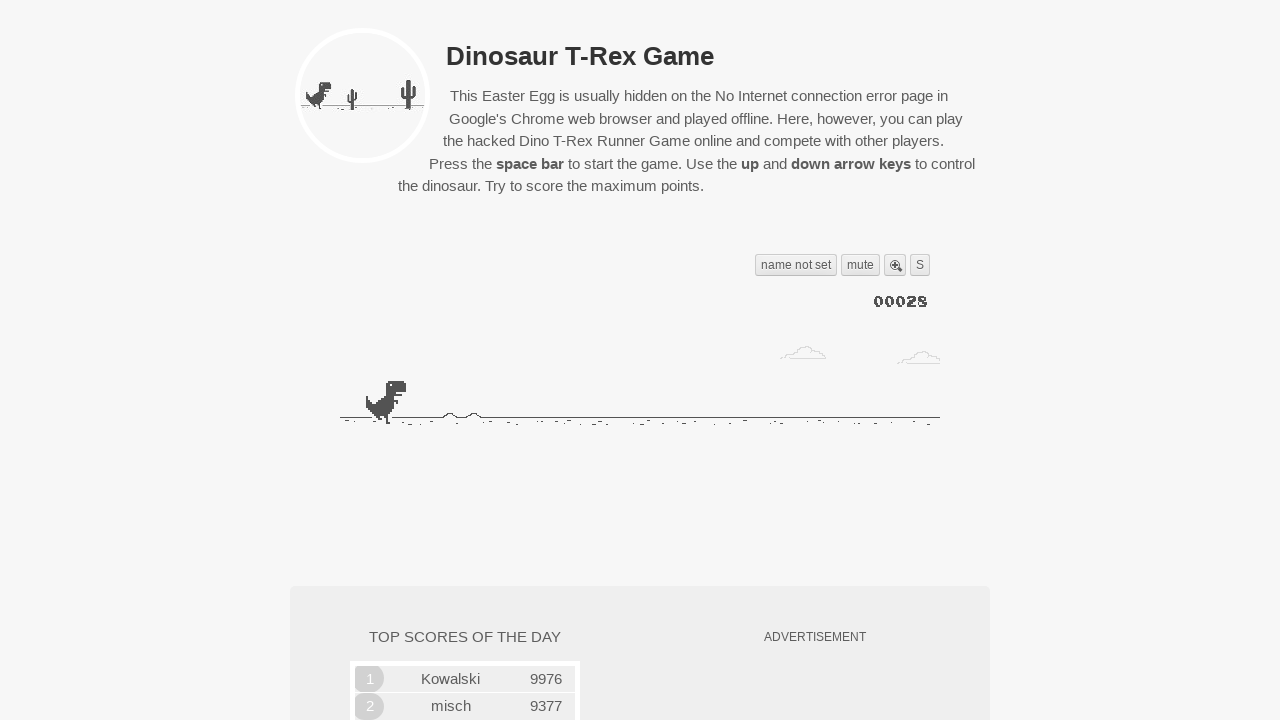

Retrieved game state (iteration 4/20)
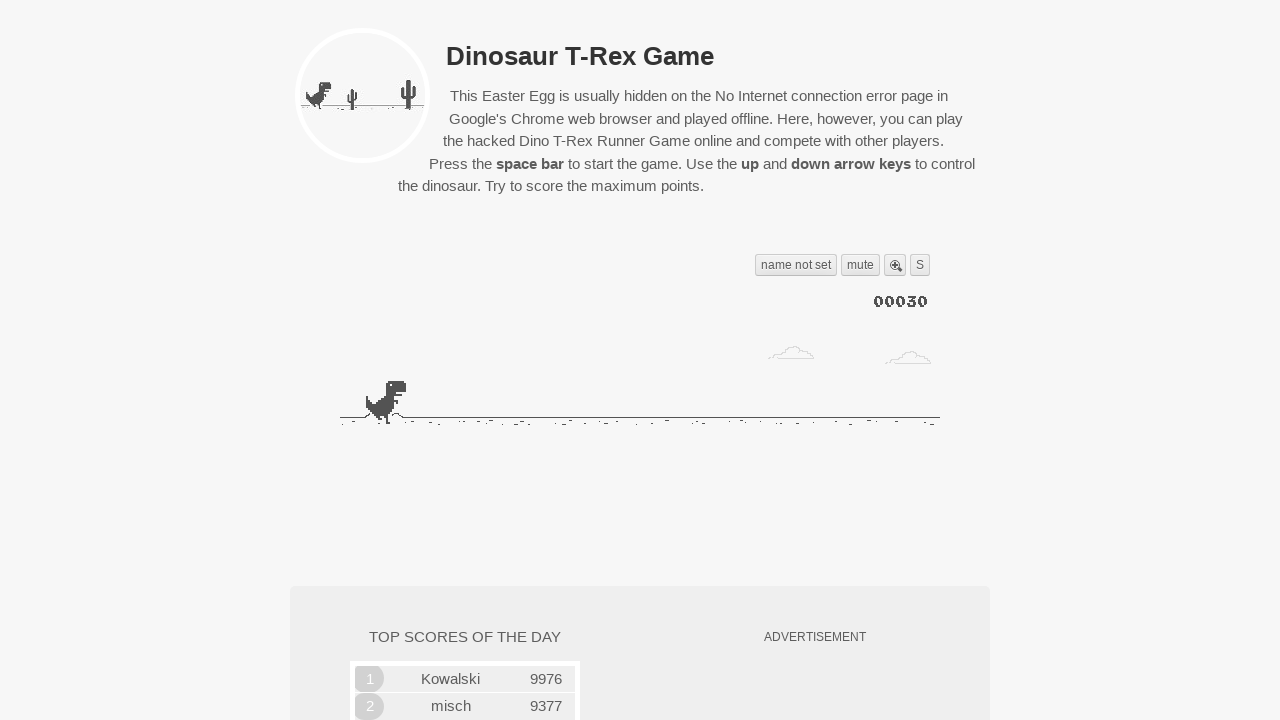

Waited 100ms during gameplay iteration 4/20
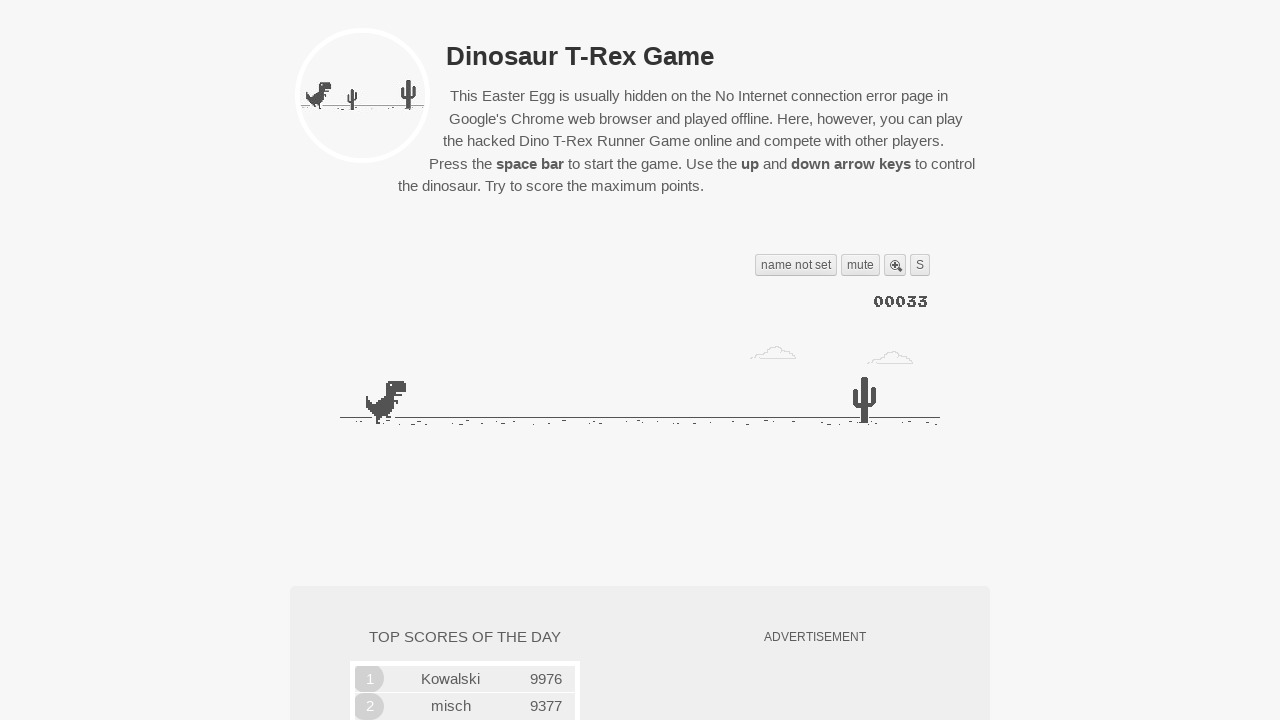

Retrieved game state (iteration 5/20)
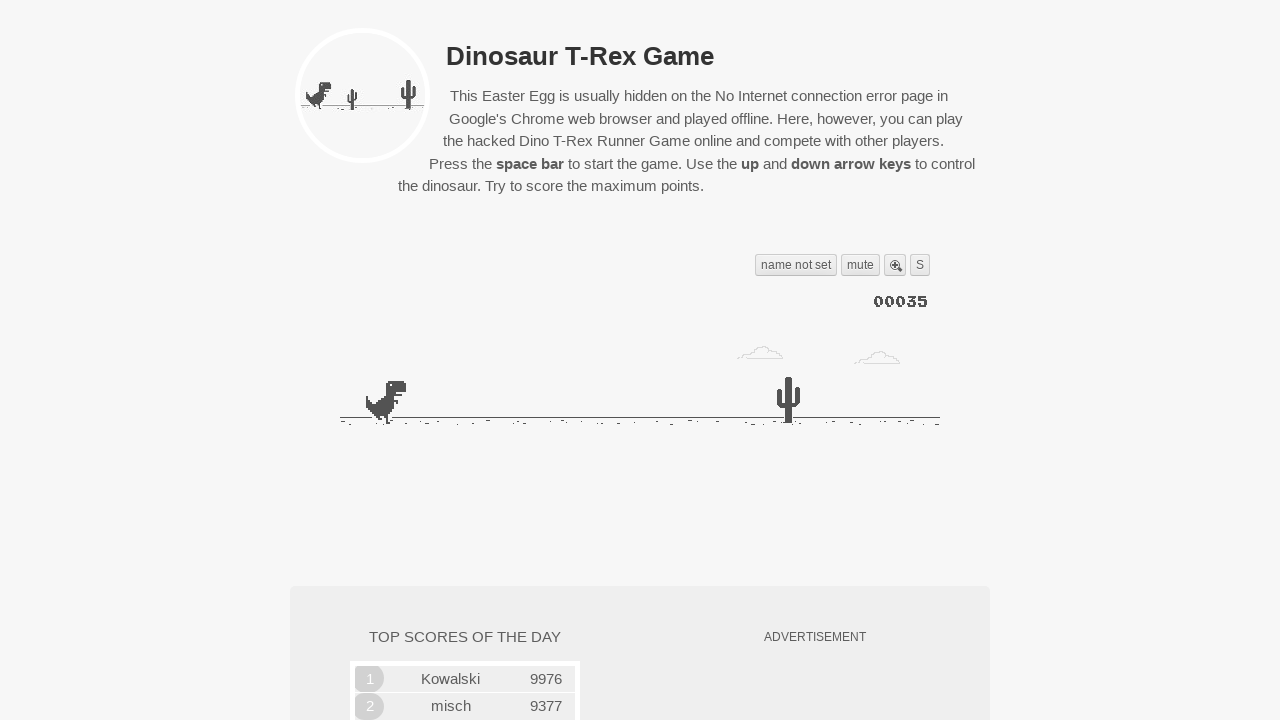

Waited 100ms during gameplay iteration 5/20
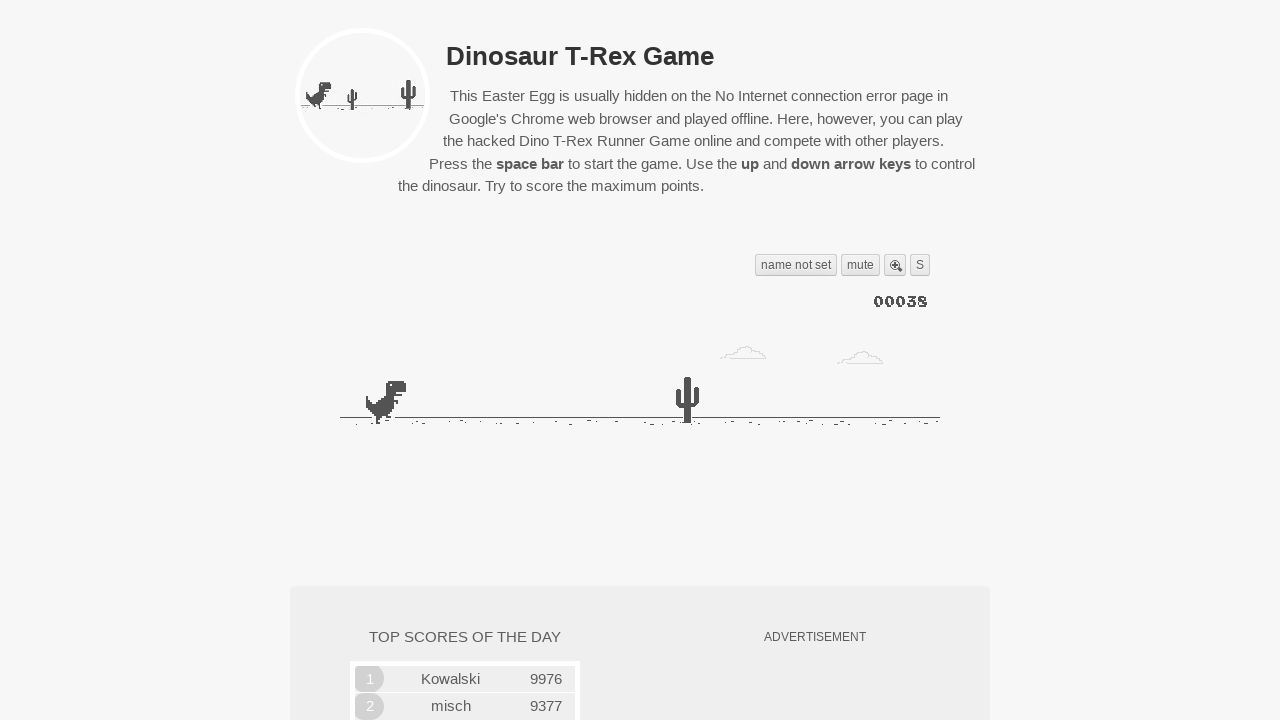

Retrieved game state (iteration 6/20)
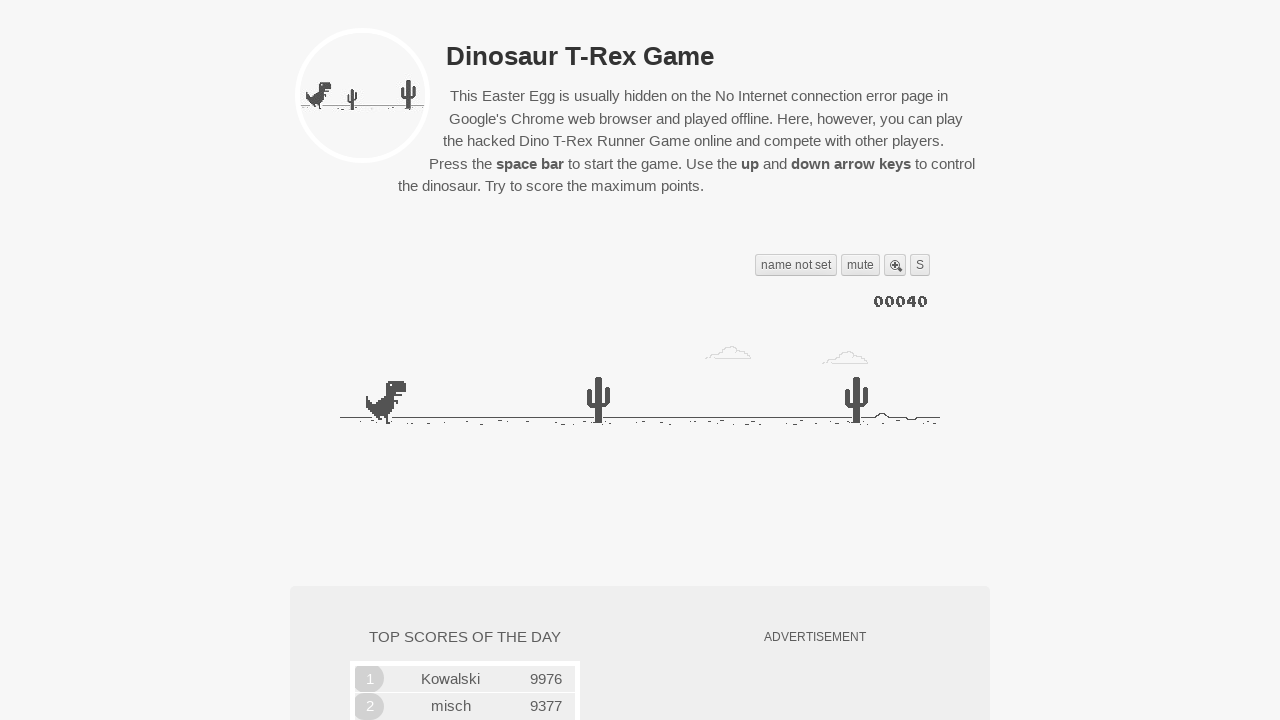

Waited 100ms during gameplay iteration 6/20
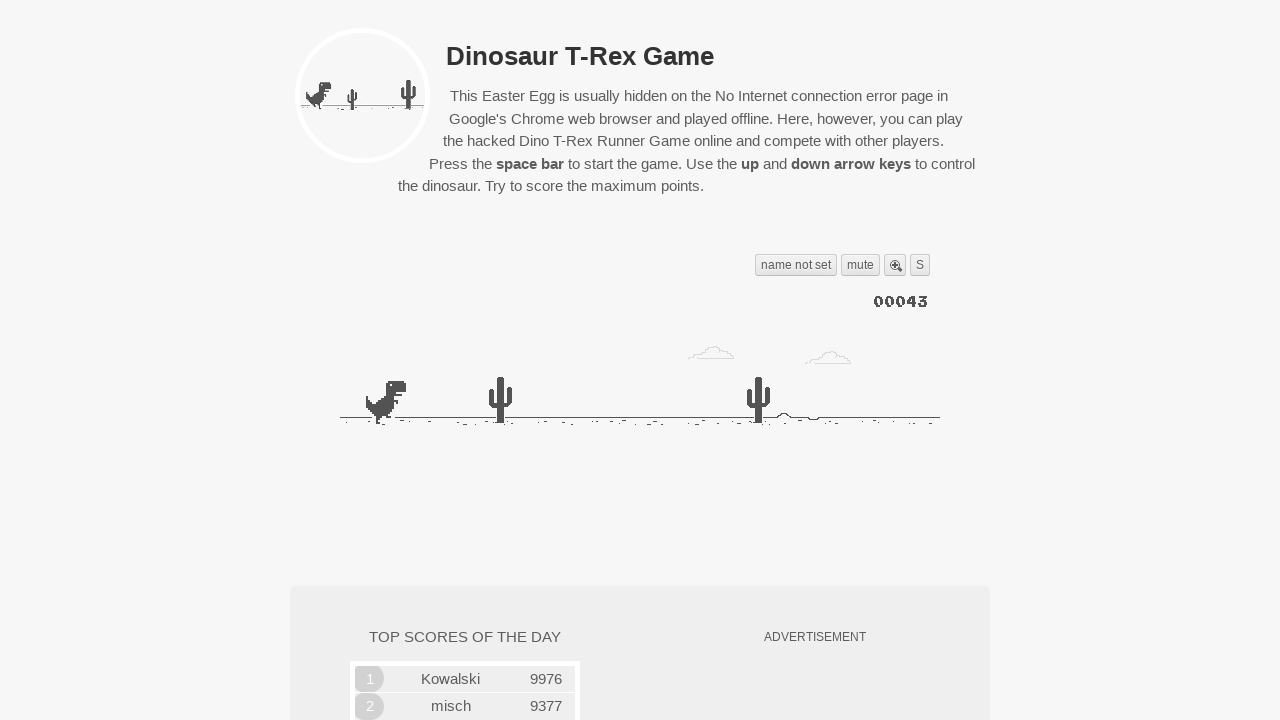

Retrieved game state (iteration 7/20)
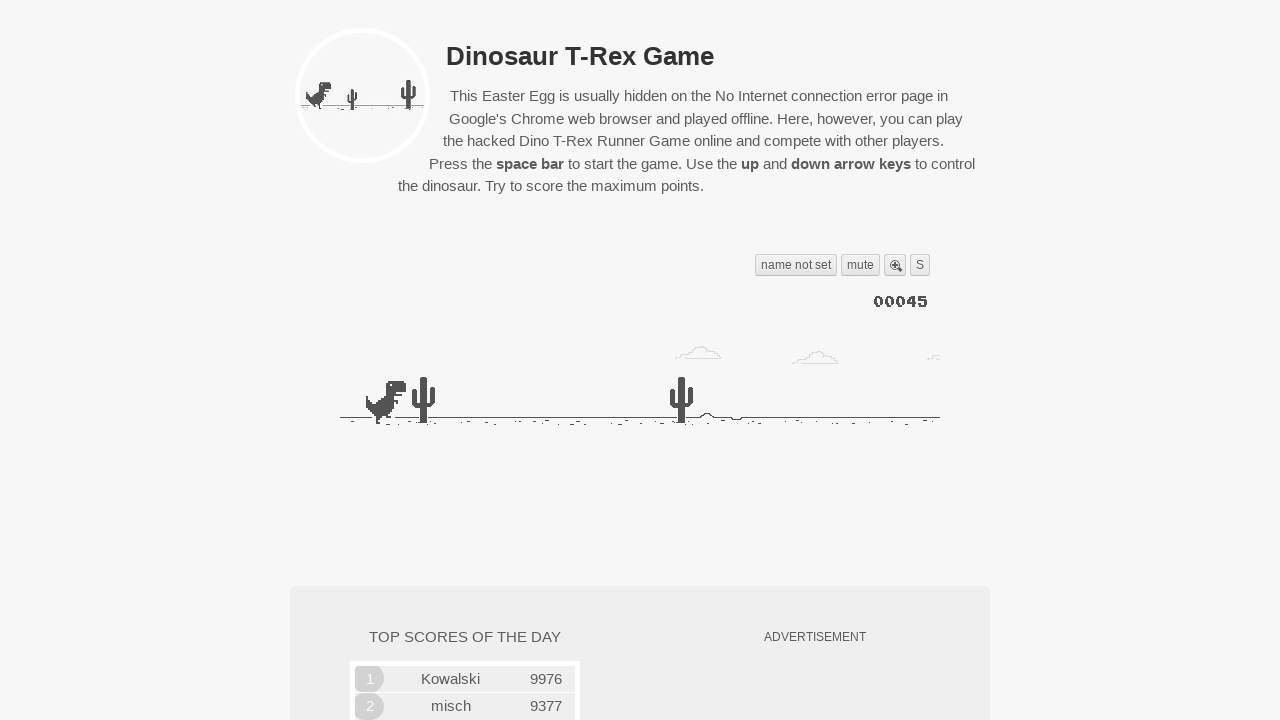

Obstacle detected at x=98, pressed space to jump
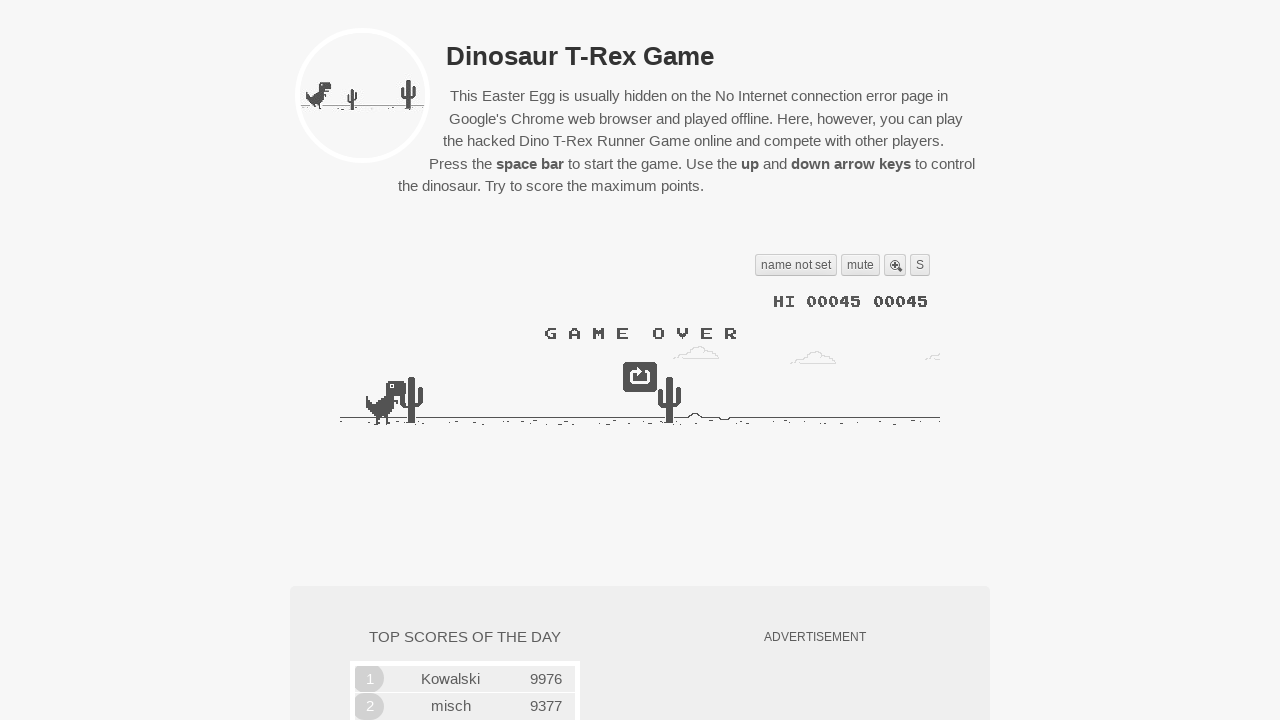

Waited 100ms during gameplay iteration 7/20
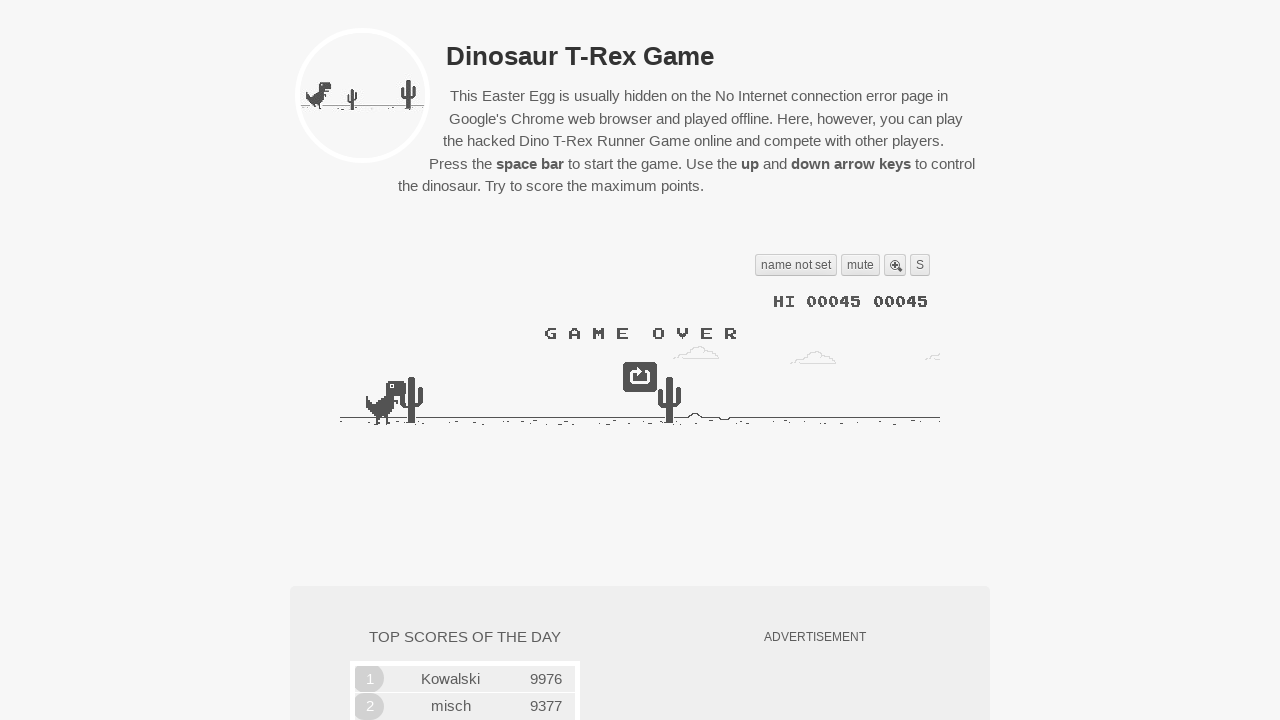

Retrieved game state (iteration 8/20)
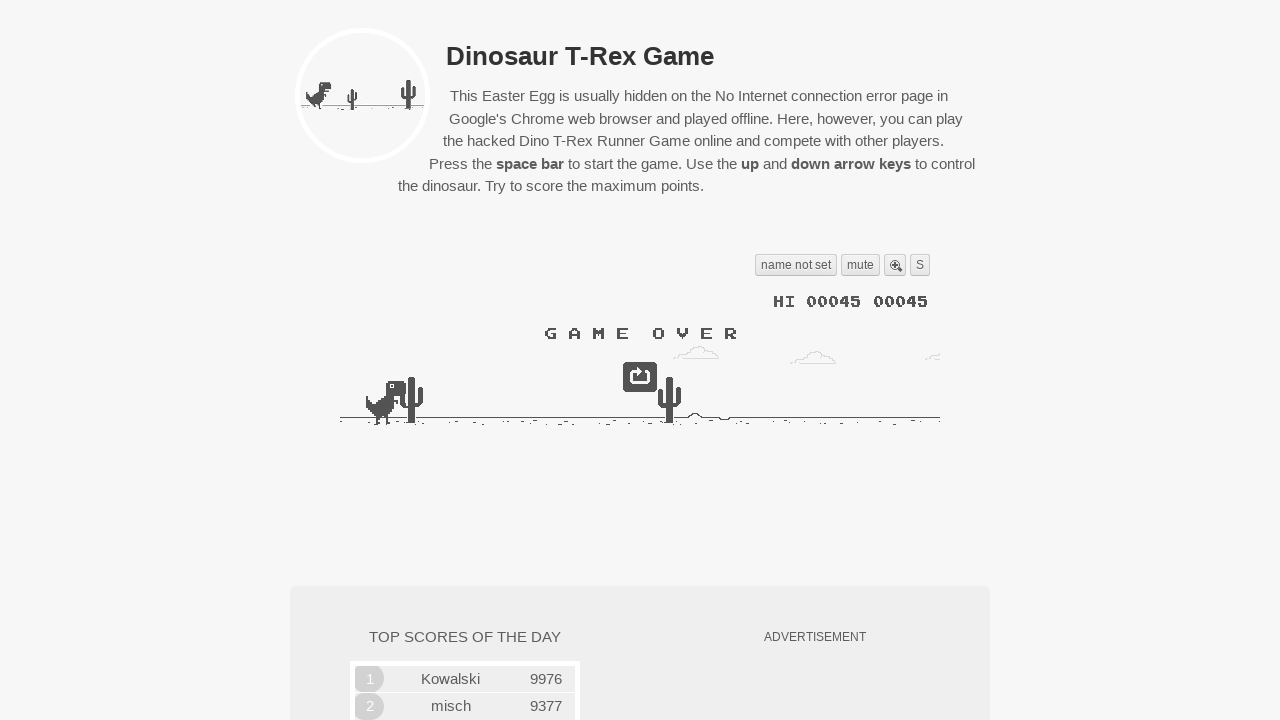

Game crashed, restarted the game
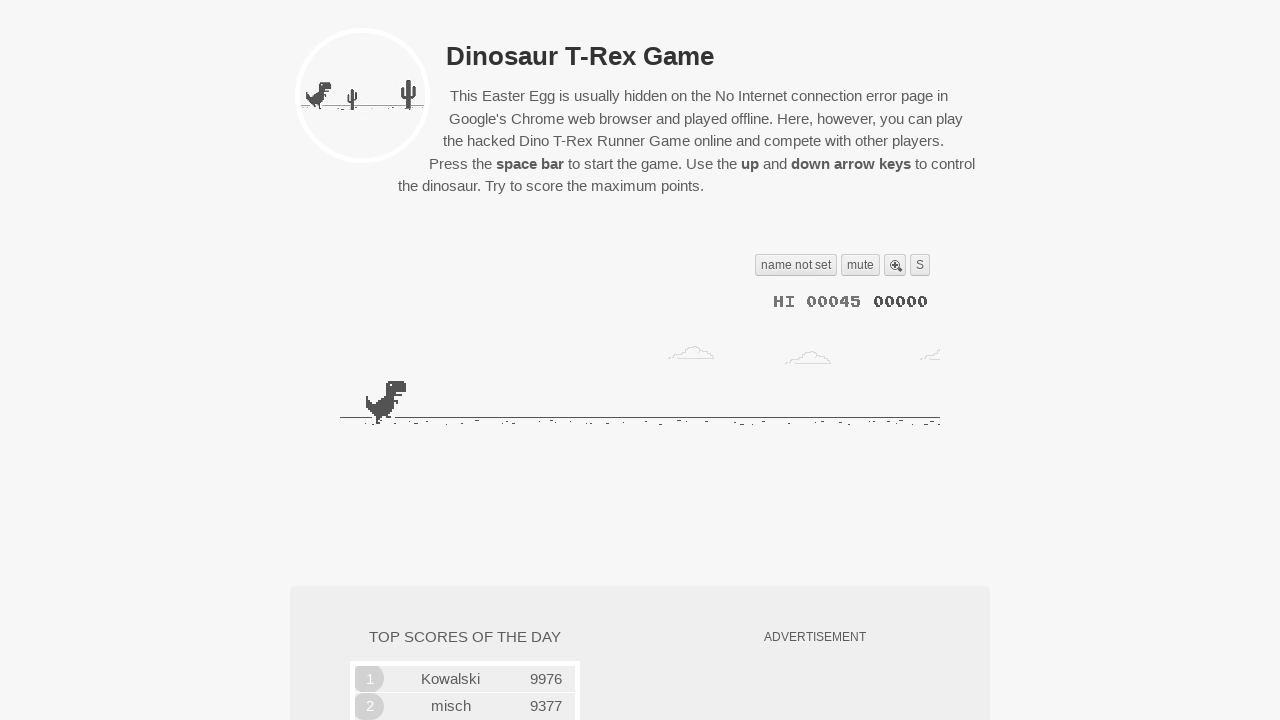

Waited 1 second after restart
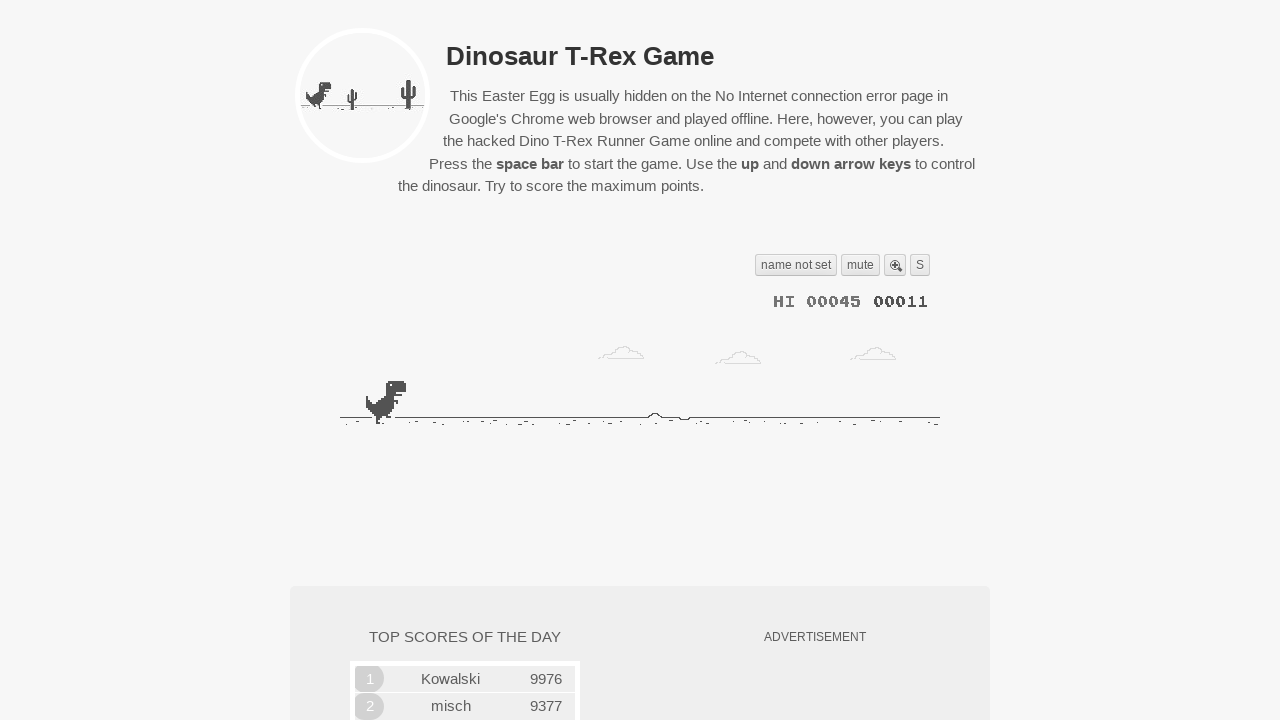

Retrieved game state (iteration 9/20)
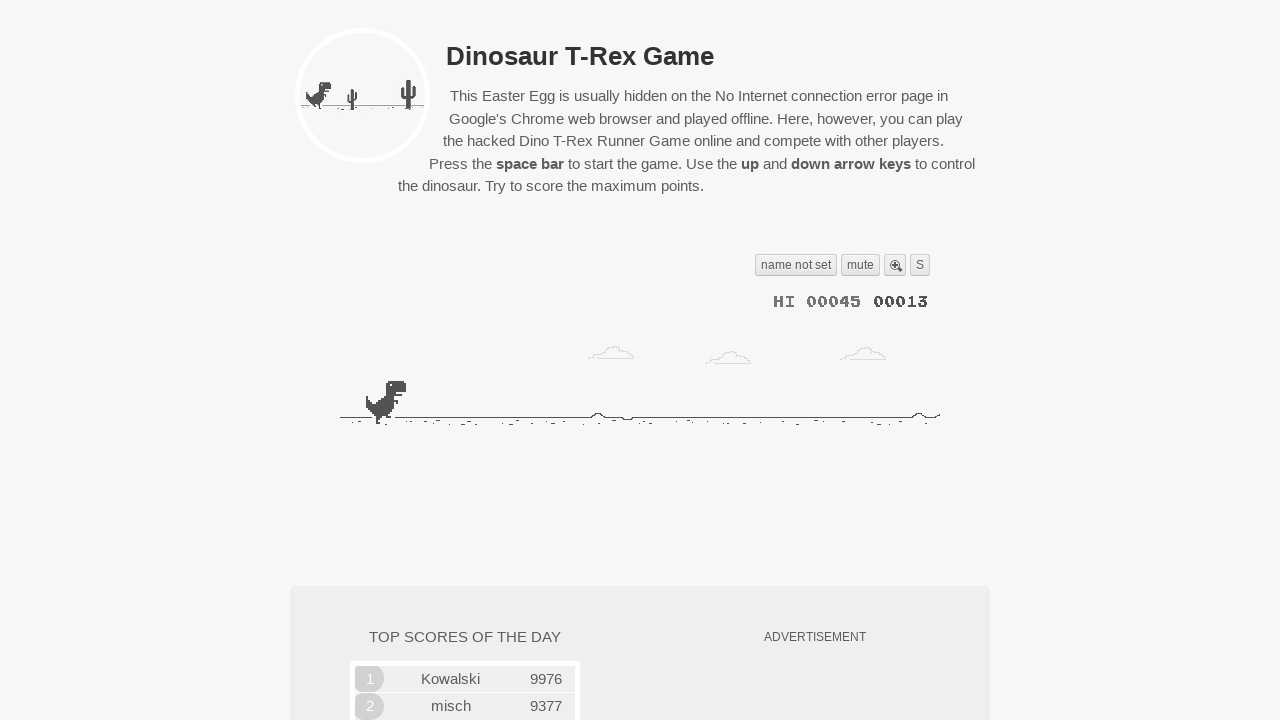

Waited 100ms during gameplay iteration 9/20
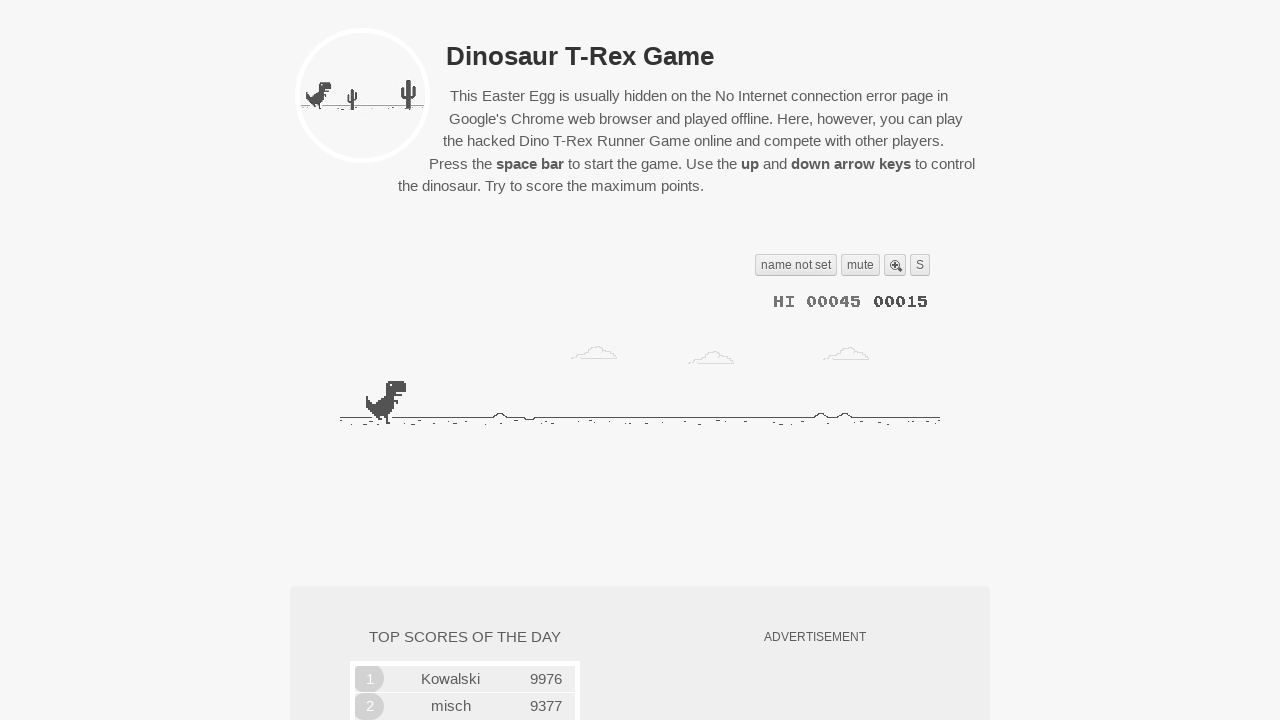

Retrieved game state (iteration 10/20)
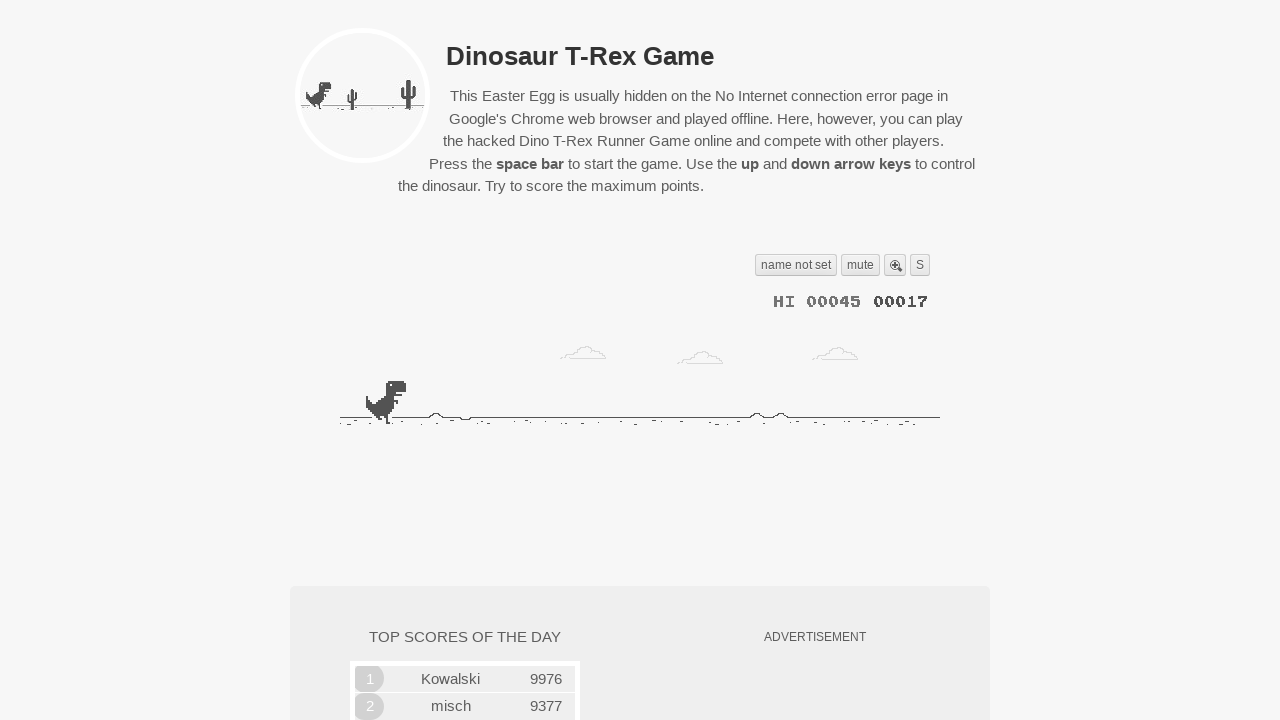

Waited 100ms during gameplay iteration 10/20
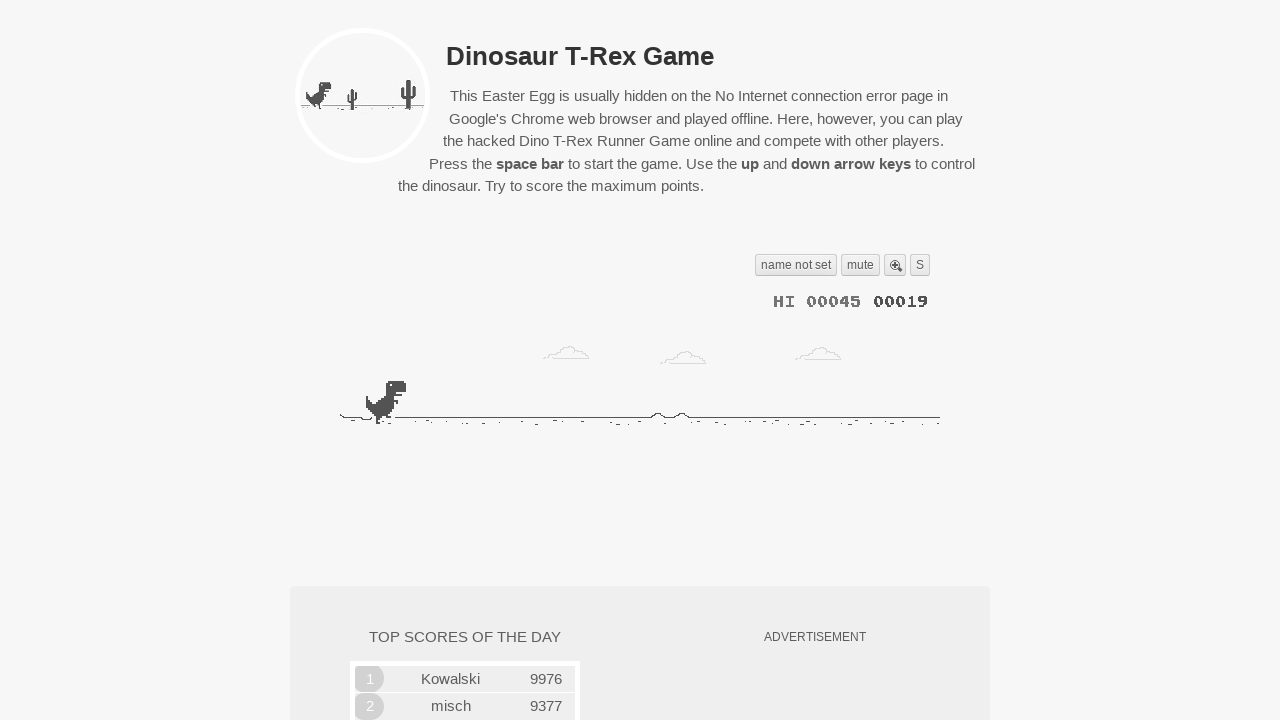

Retrieved game state (iteration 11/20)
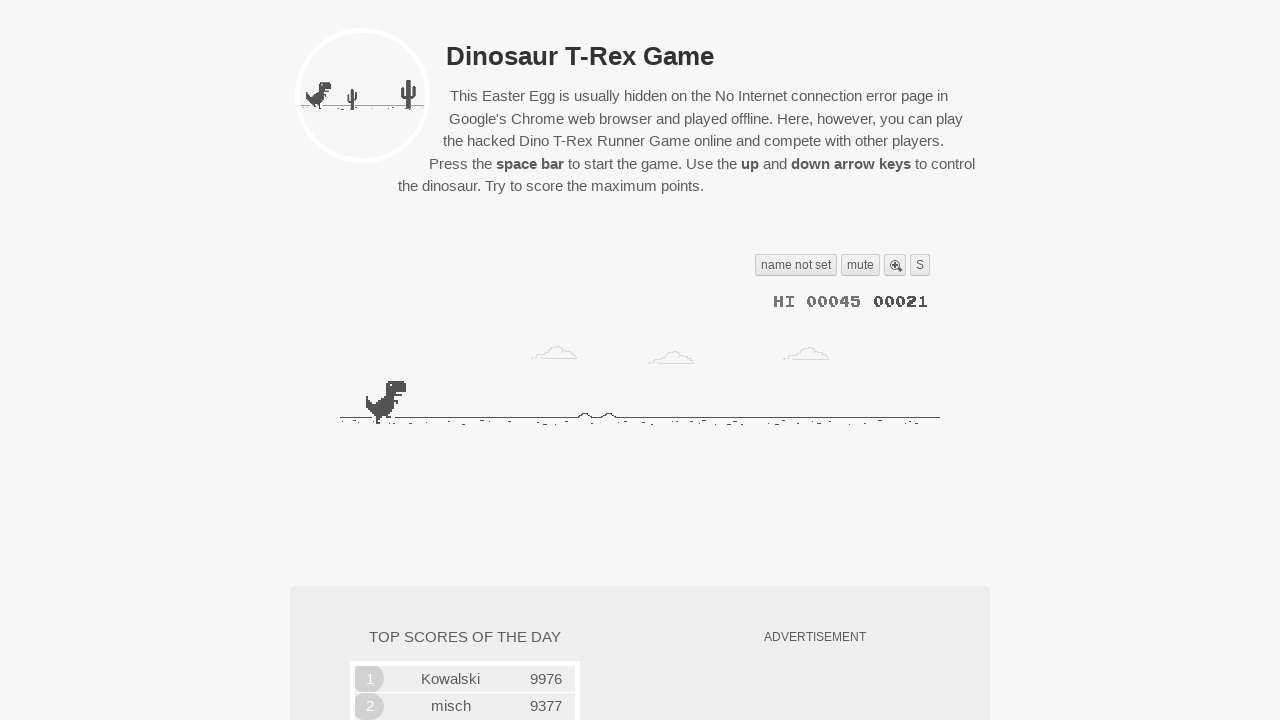

Waited 100ms during gameplay iteration 11/20
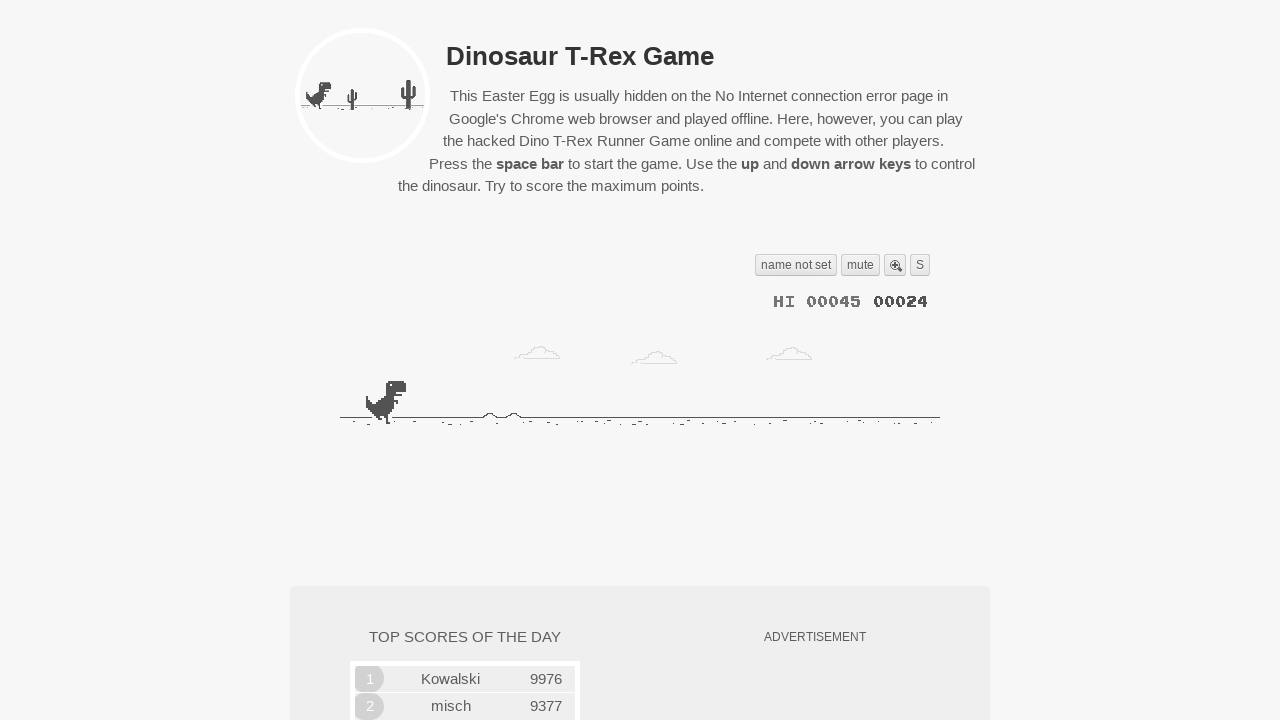

Retrieved game state (iteration 12/20)
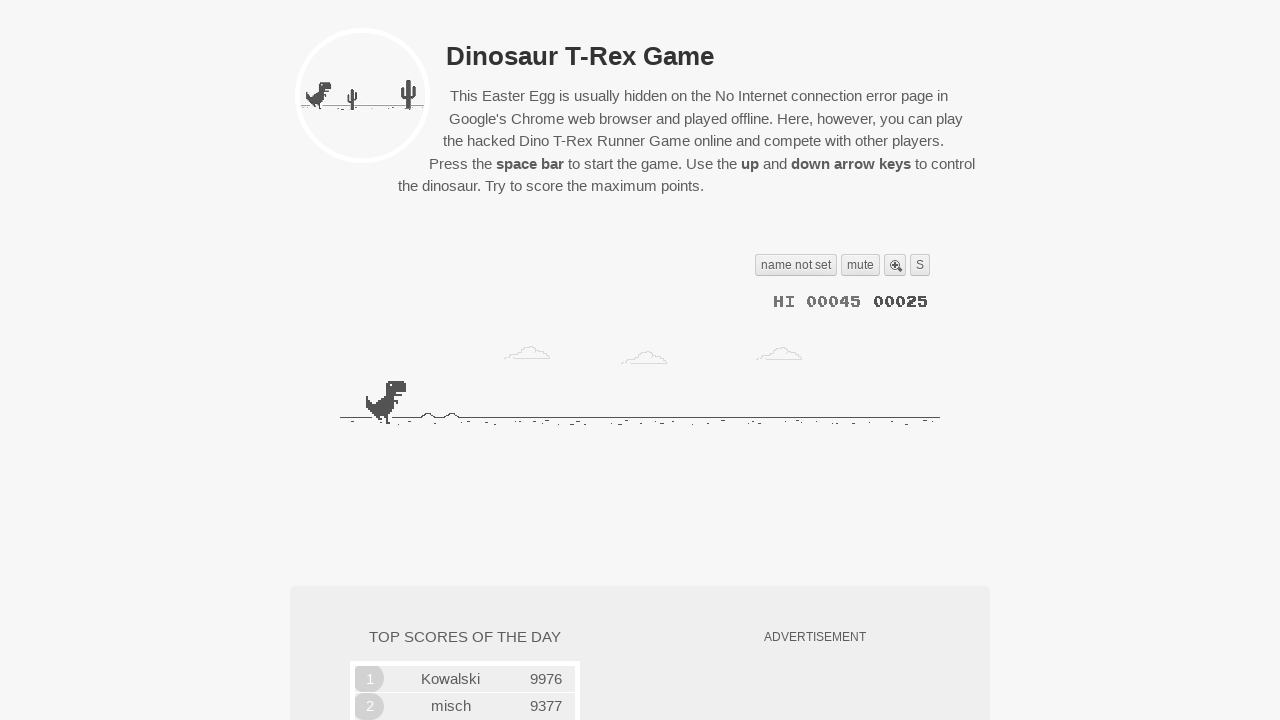

Waited 100ms during gameplay iteration 12/20
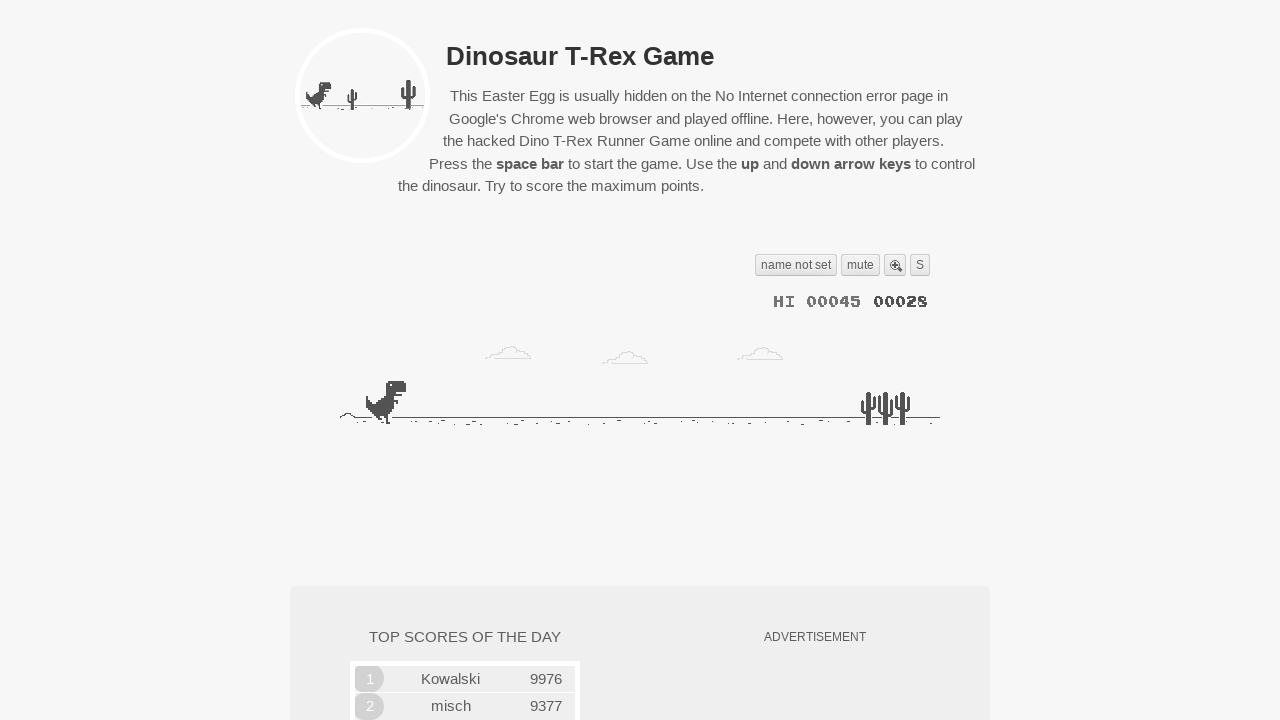

Retrieved game state (iteration 13/20)
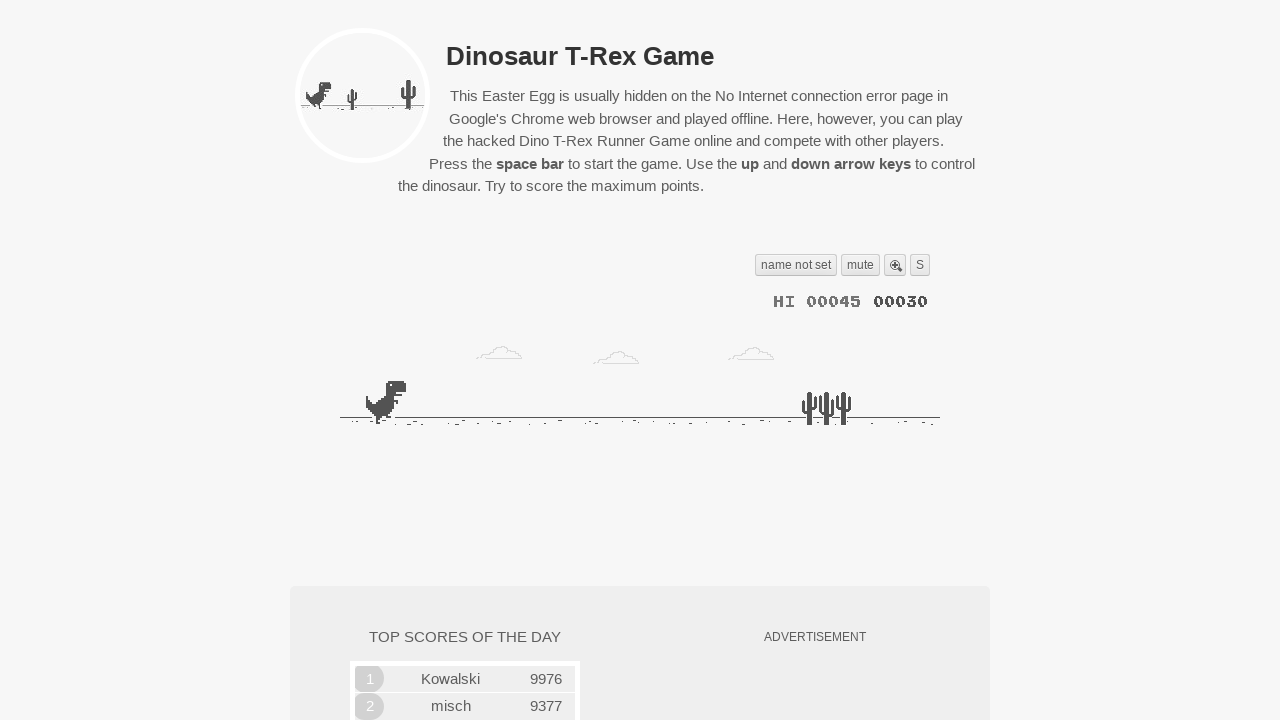

Waited 100ms during gameplay iteration 13/20
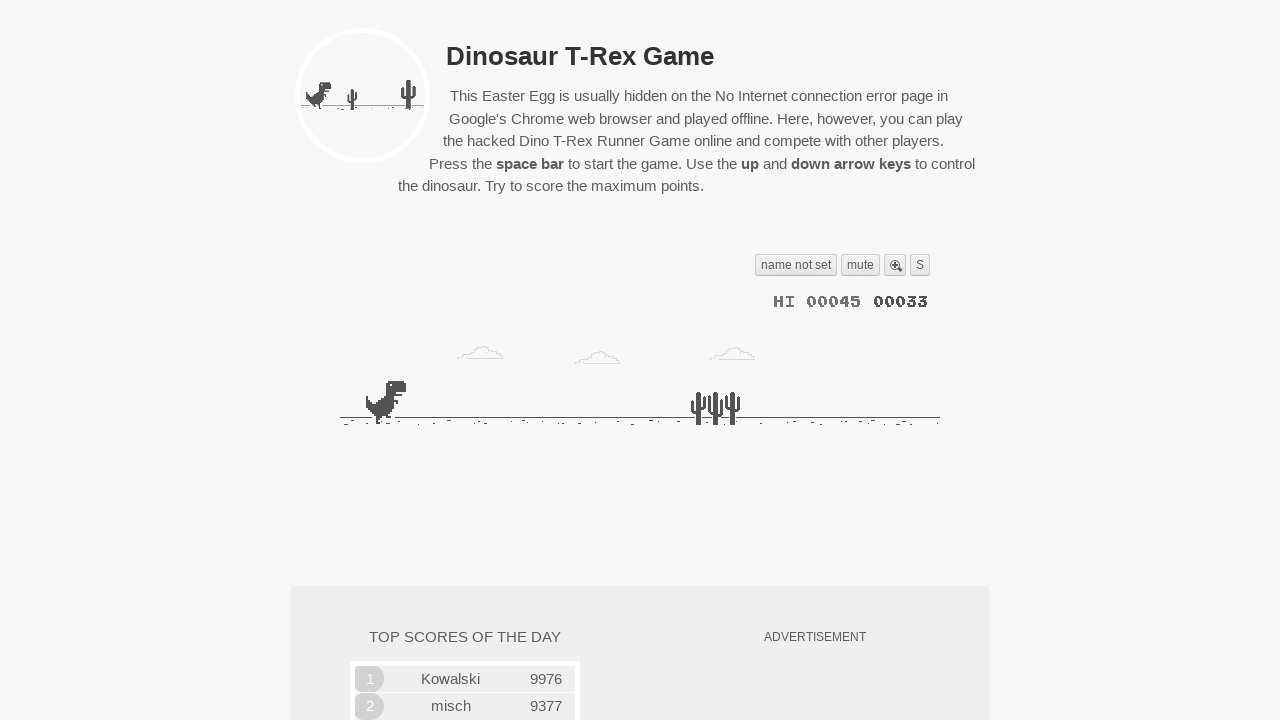

Retrieved game state (iteration 14/20)
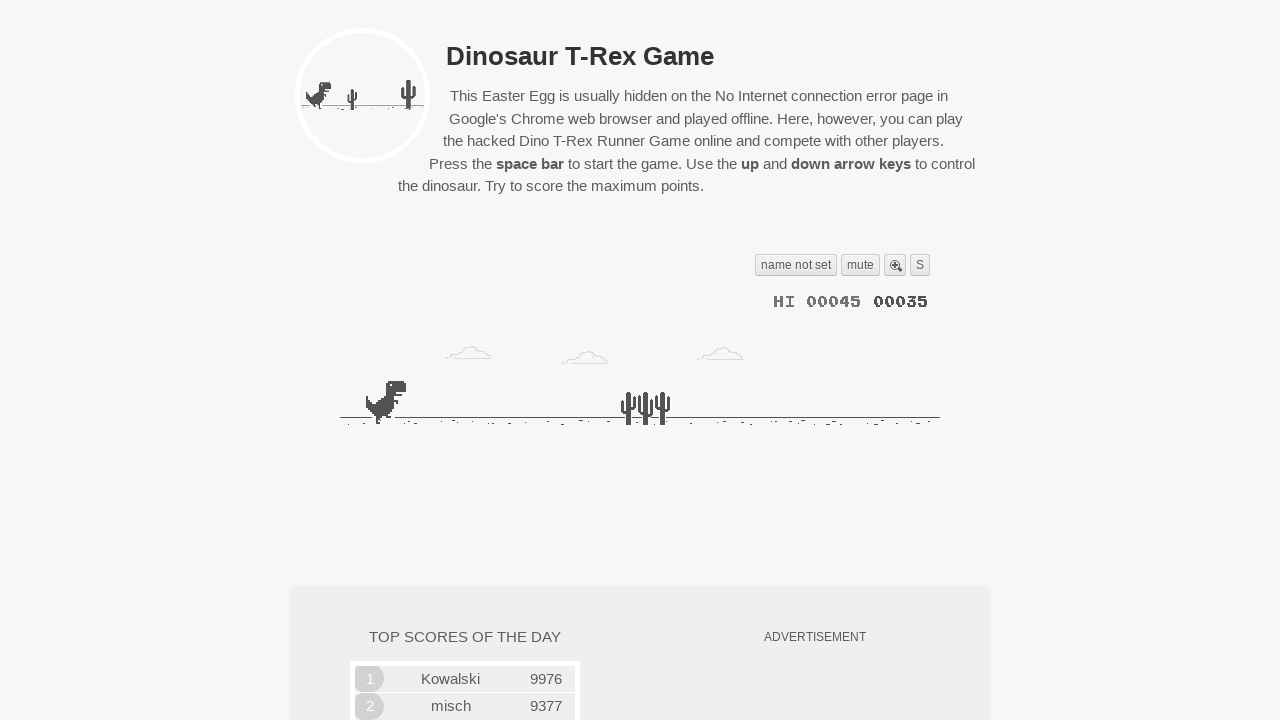

Waited 100ms during gameplay iteration 14/20
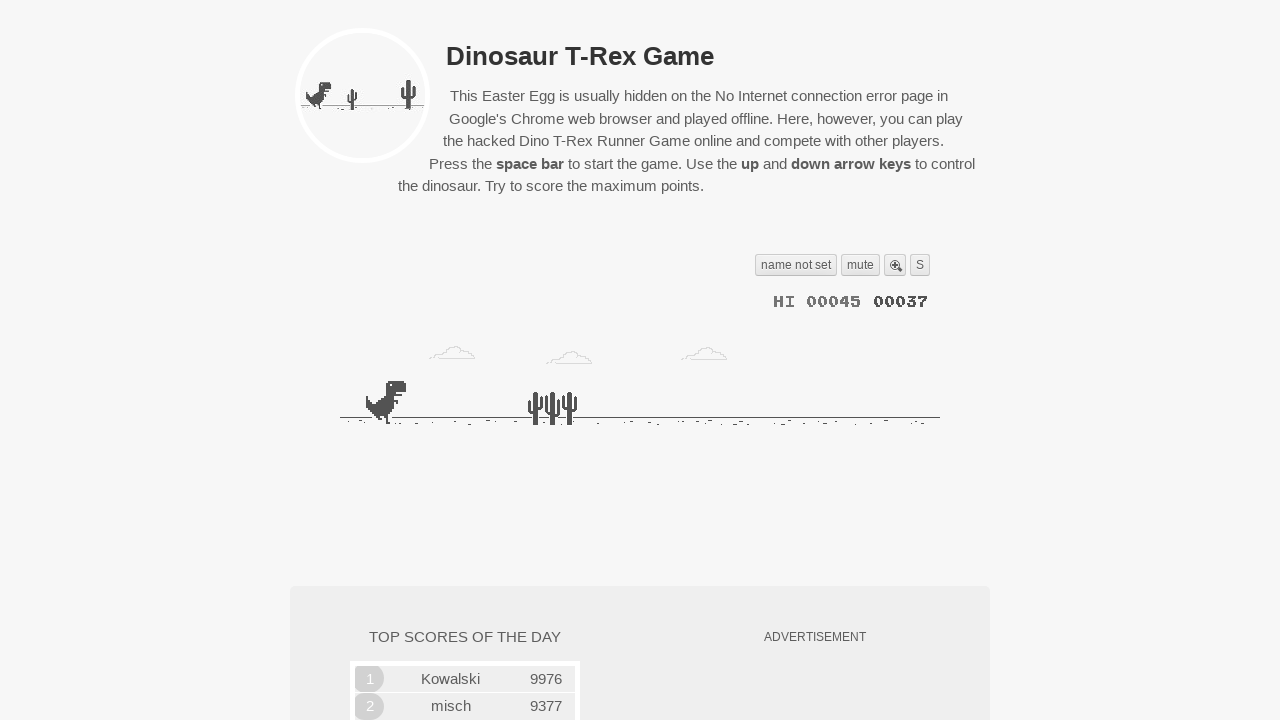

Retrieved game state (iteration 15/20)
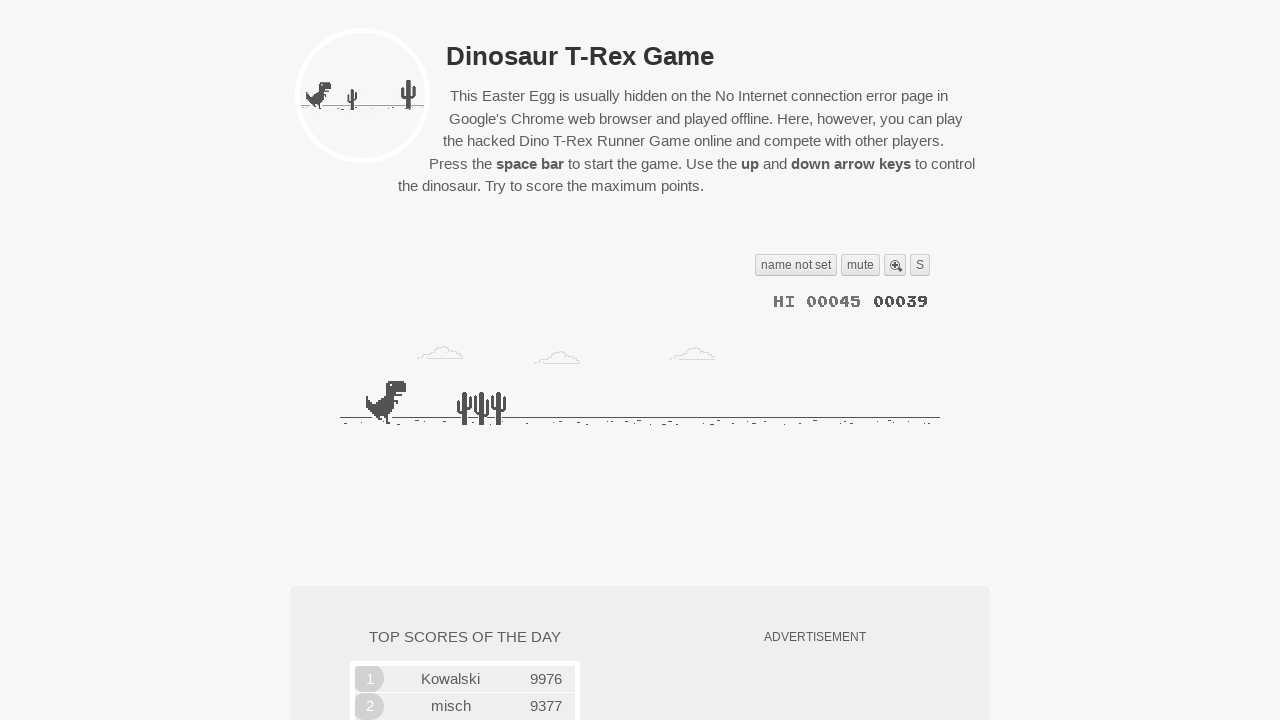

Obstacle detected at x=140, pressed space to jump
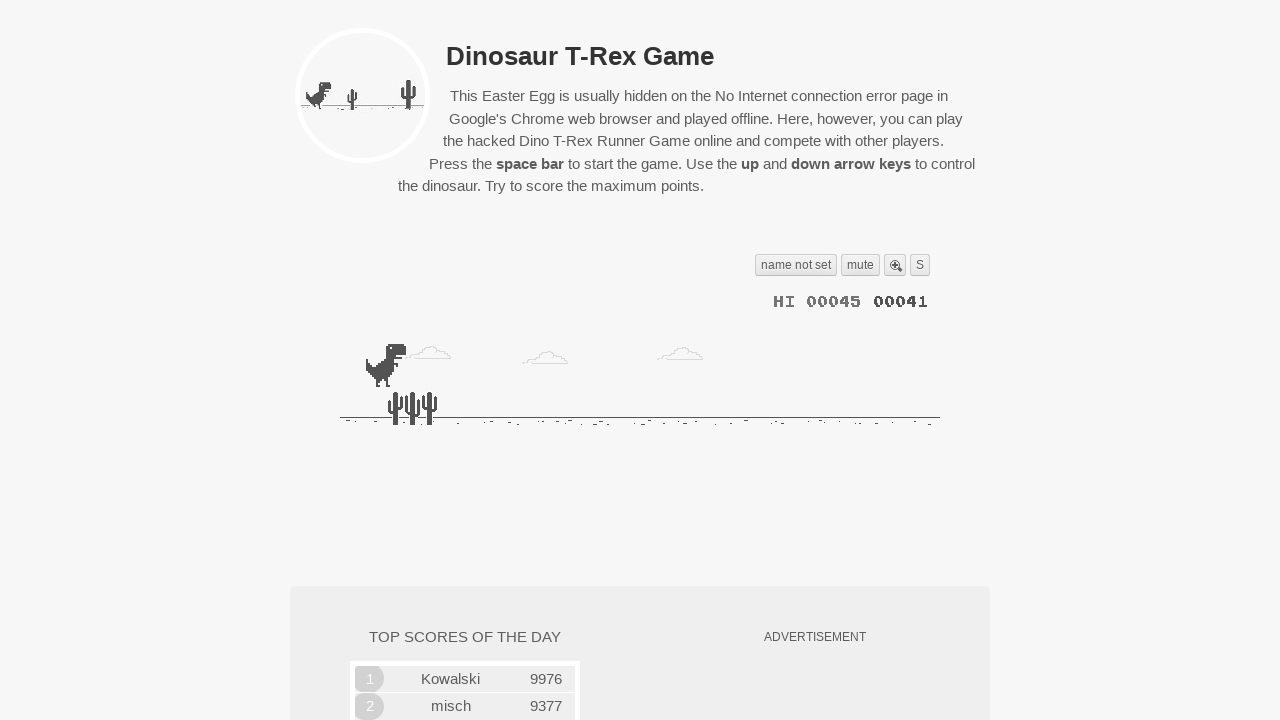

Waited 100ms during gameplay iteration 15/20
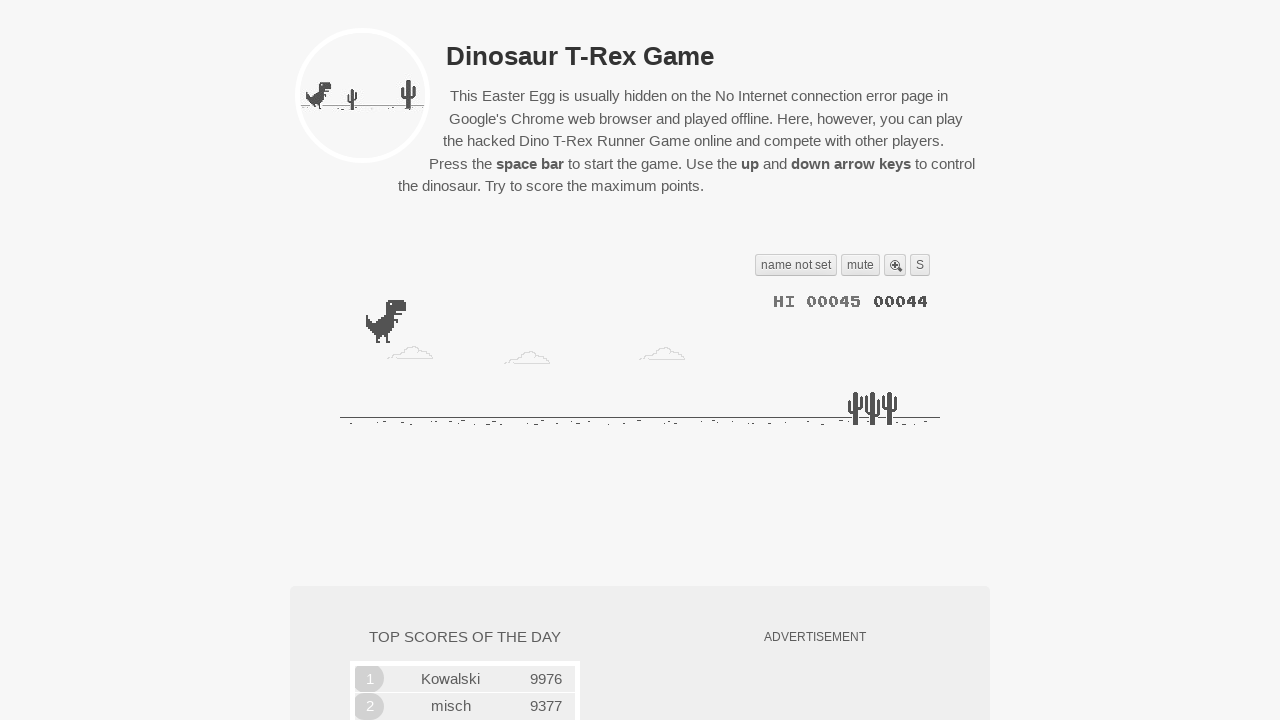

Retrieved game state (iteration 16/20)
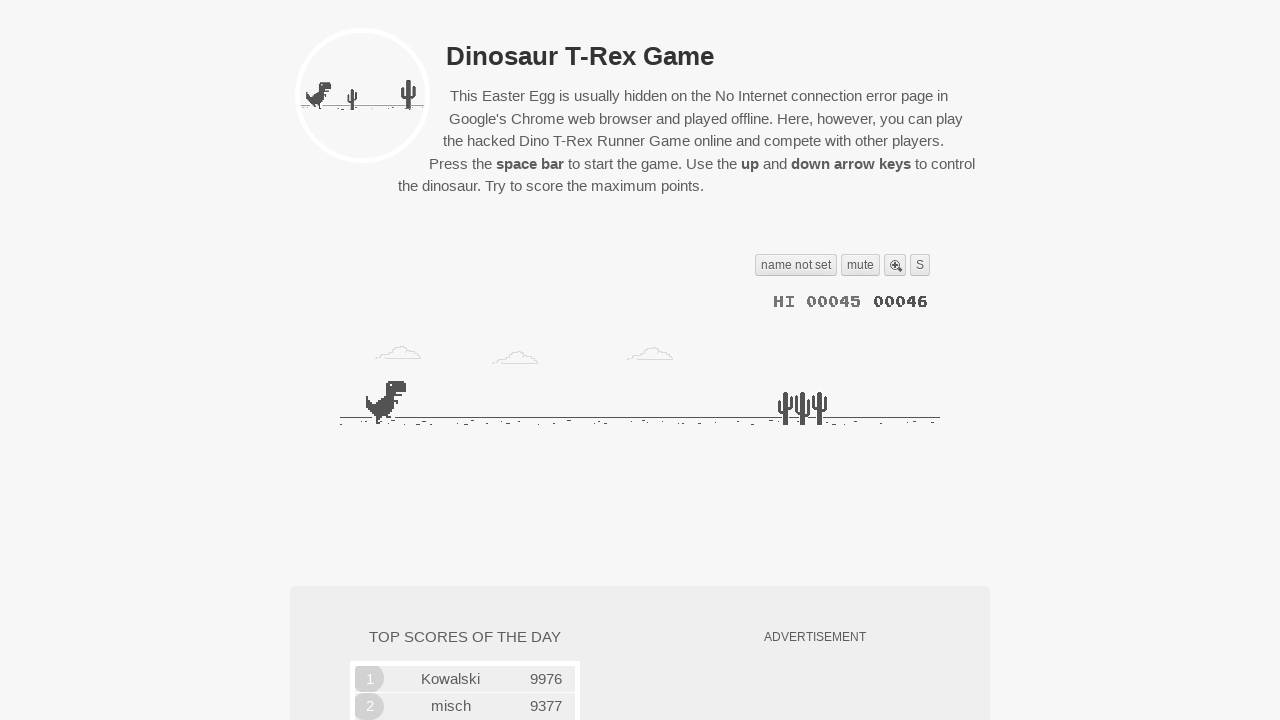

Waited 100ms during gameplay iteration 16/20
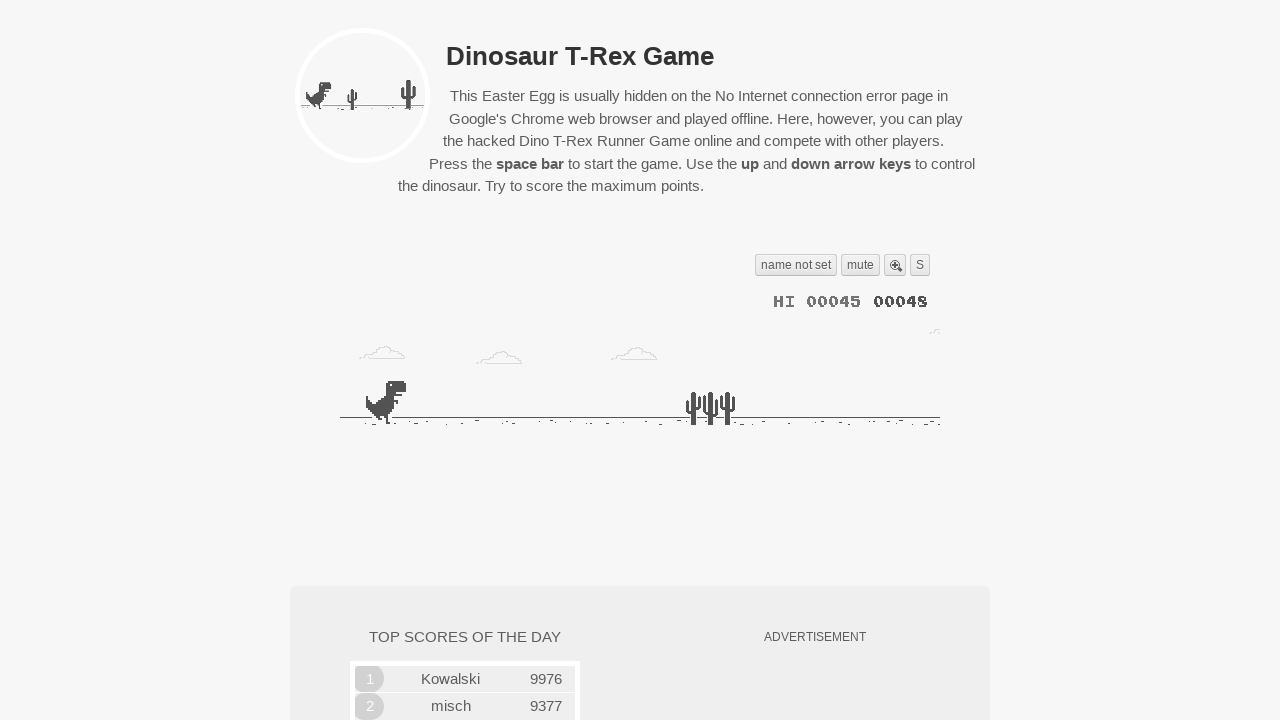

Retrieved game state (iteration 17/20)
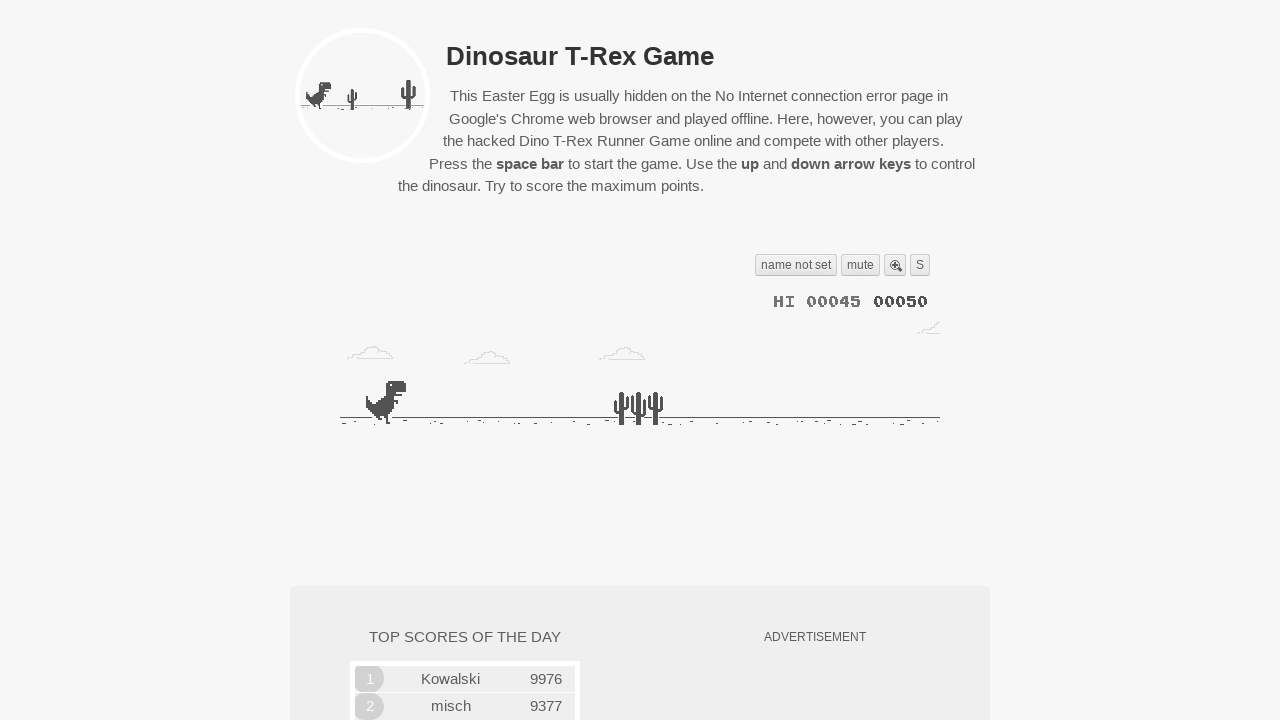

Waited 100ms during gameplay iteration 17/20
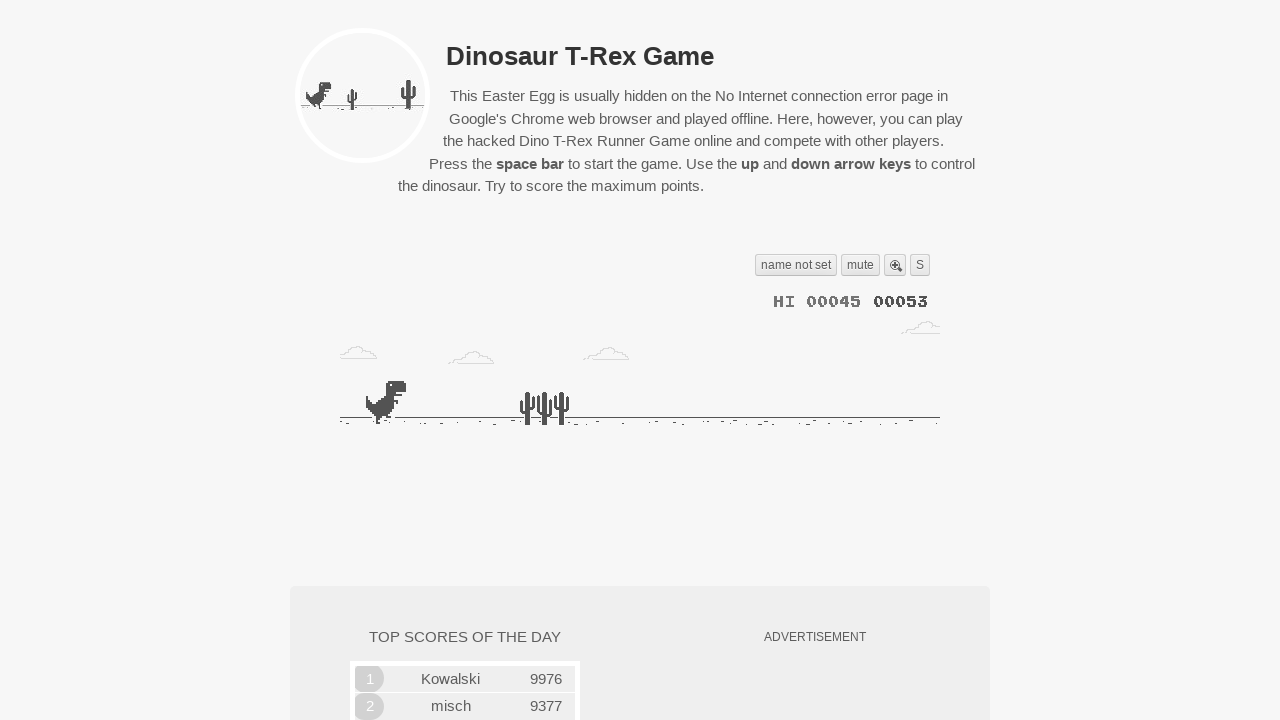

Retrieved game state (iteration 18/20)
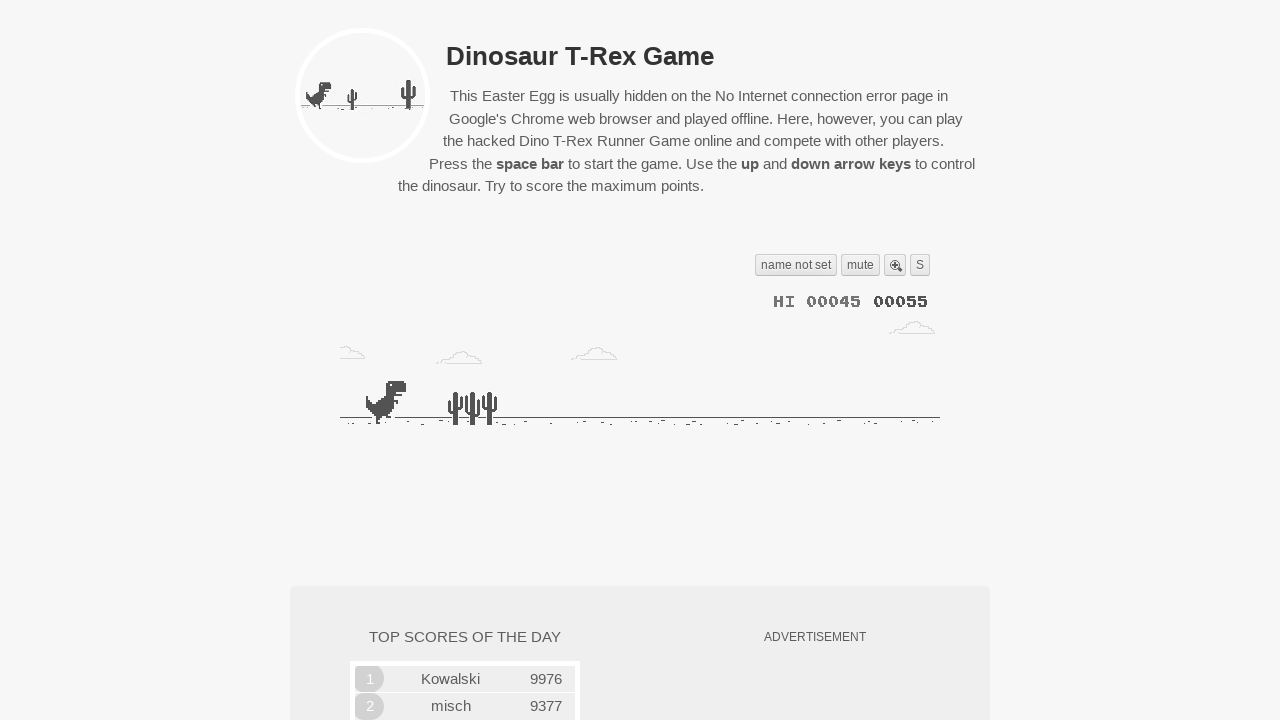

Obstacle detected at x=135, pressed space to jump
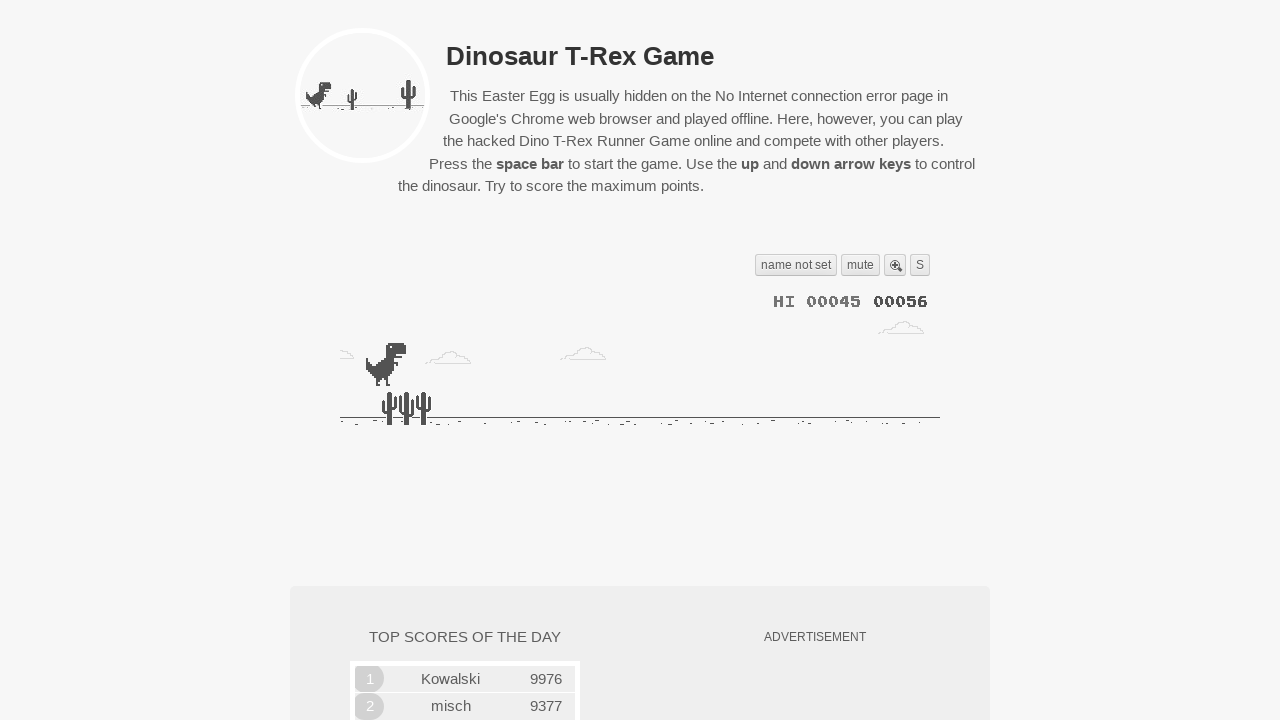

Waited 100ms during gameplay iteration 18/20
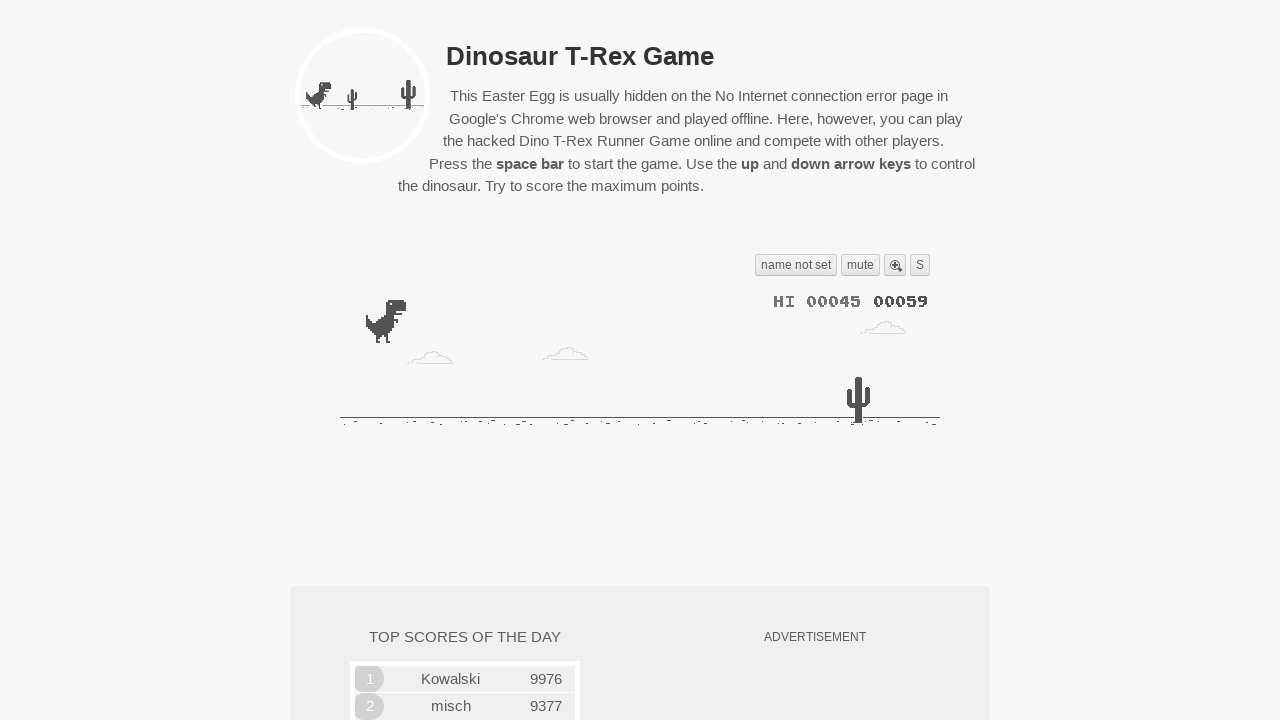

Retrieved game state (iteration 19/20)
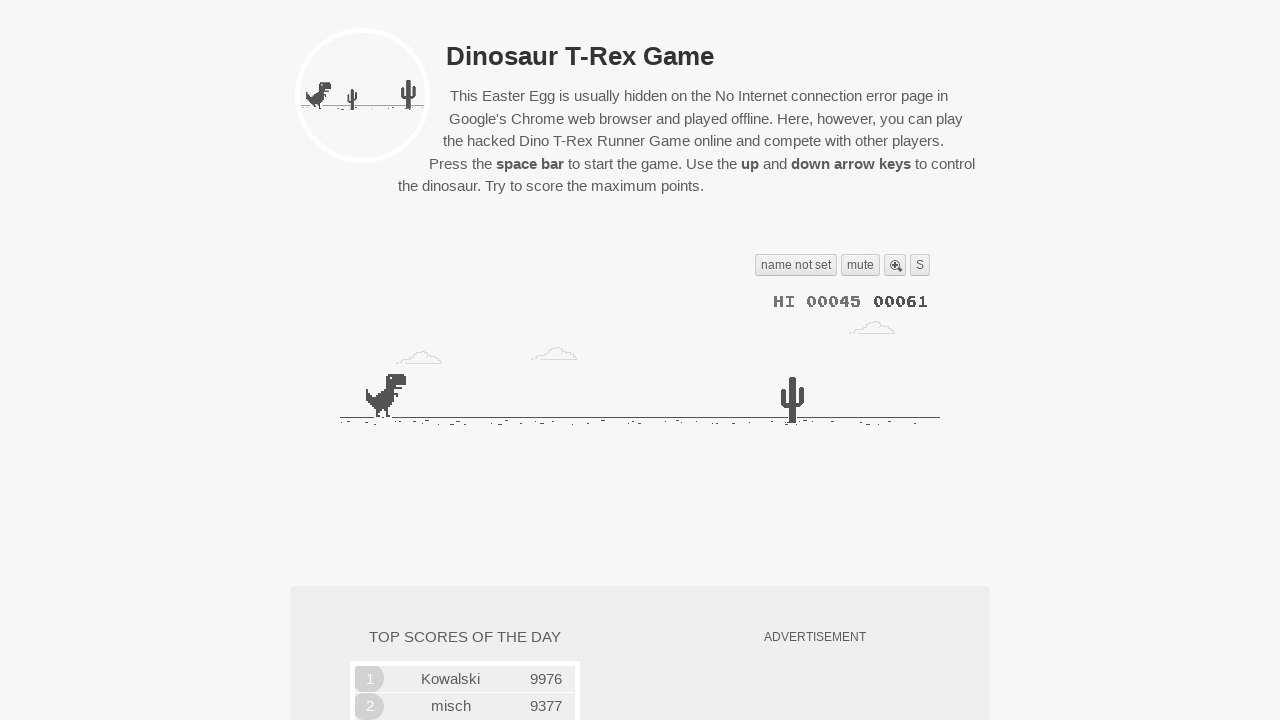

Waited 100ms during gameplay iteration 19/20
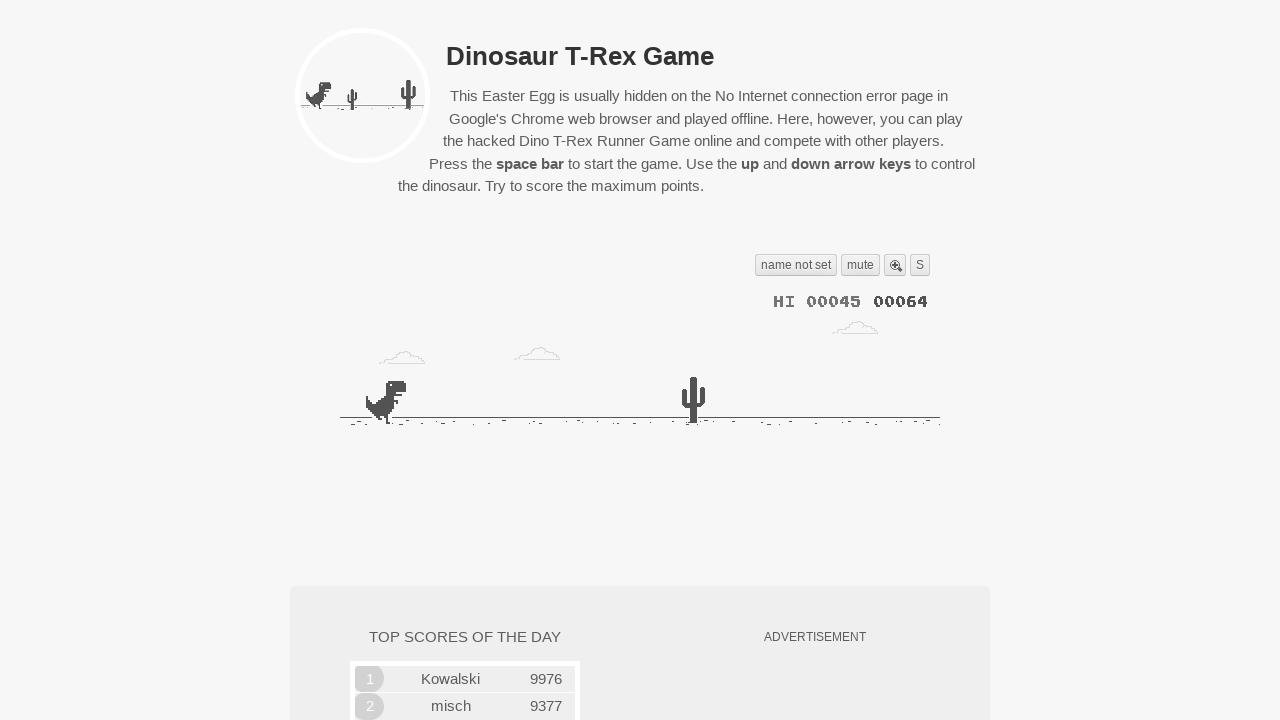

Retrieved game state (iteration 20/20)
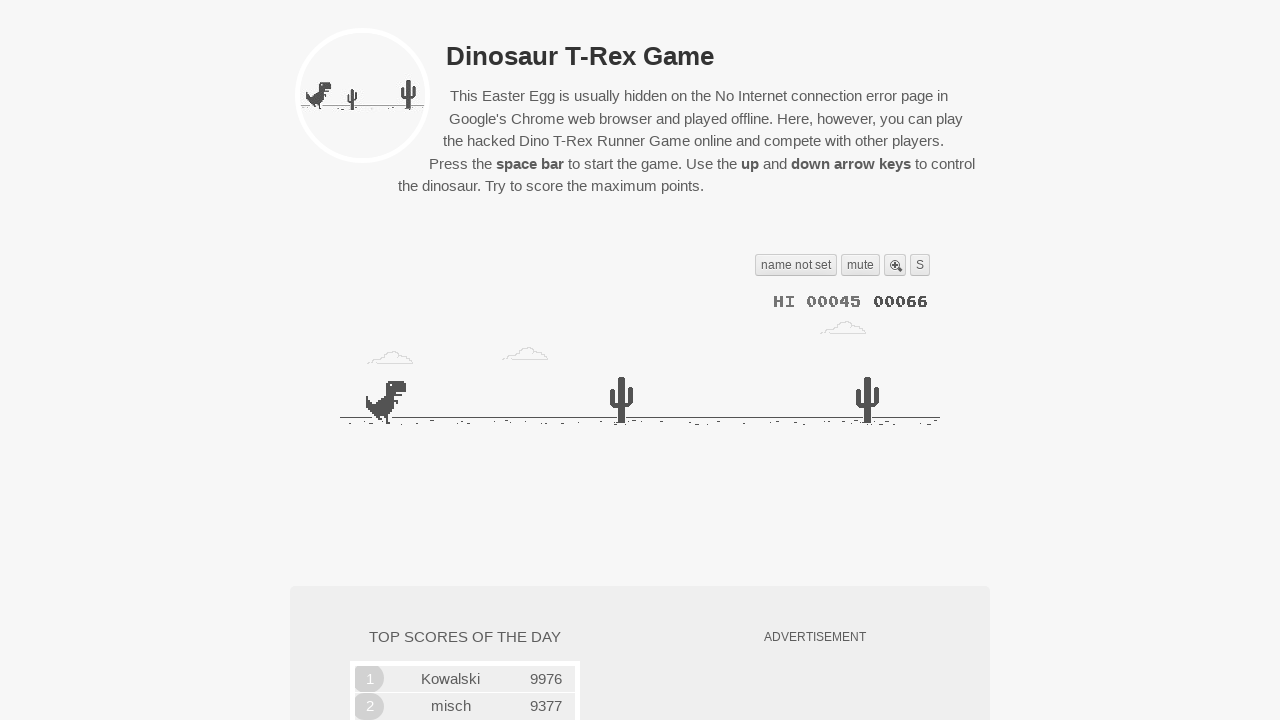

Waited 100ms during gameplay iteration 20/20
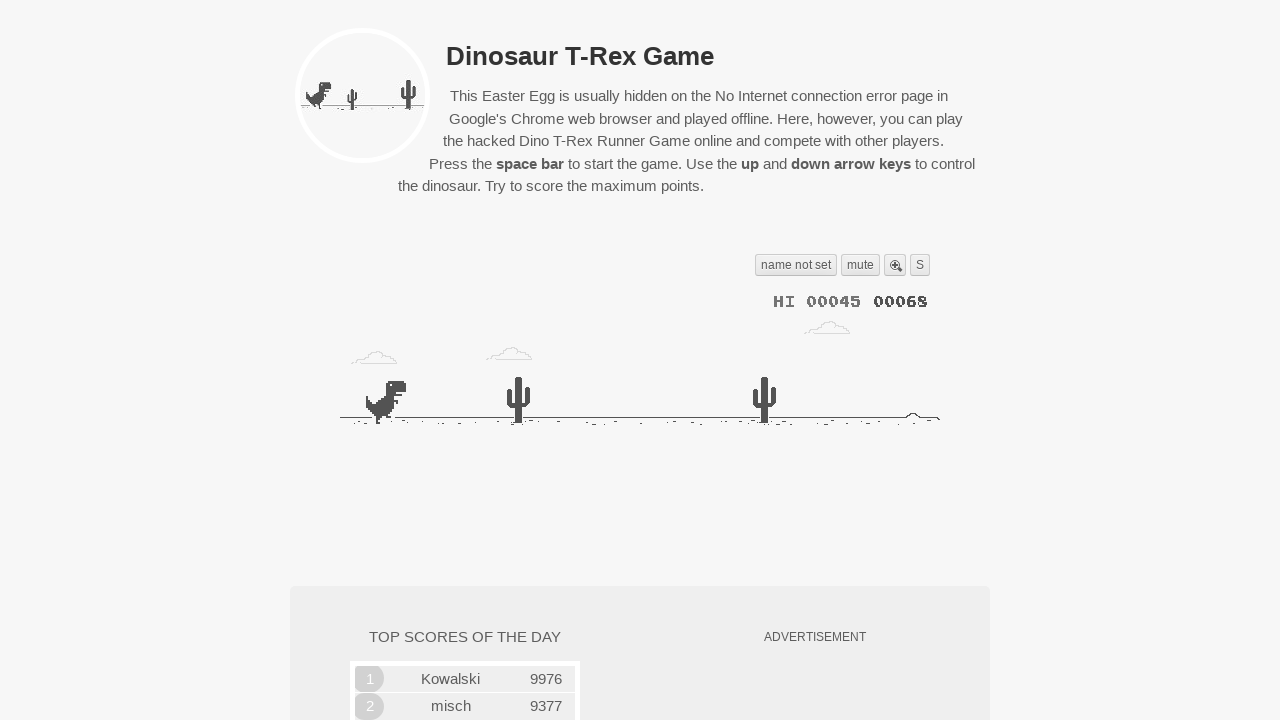

Retrieved final game state to verify gameplay completed
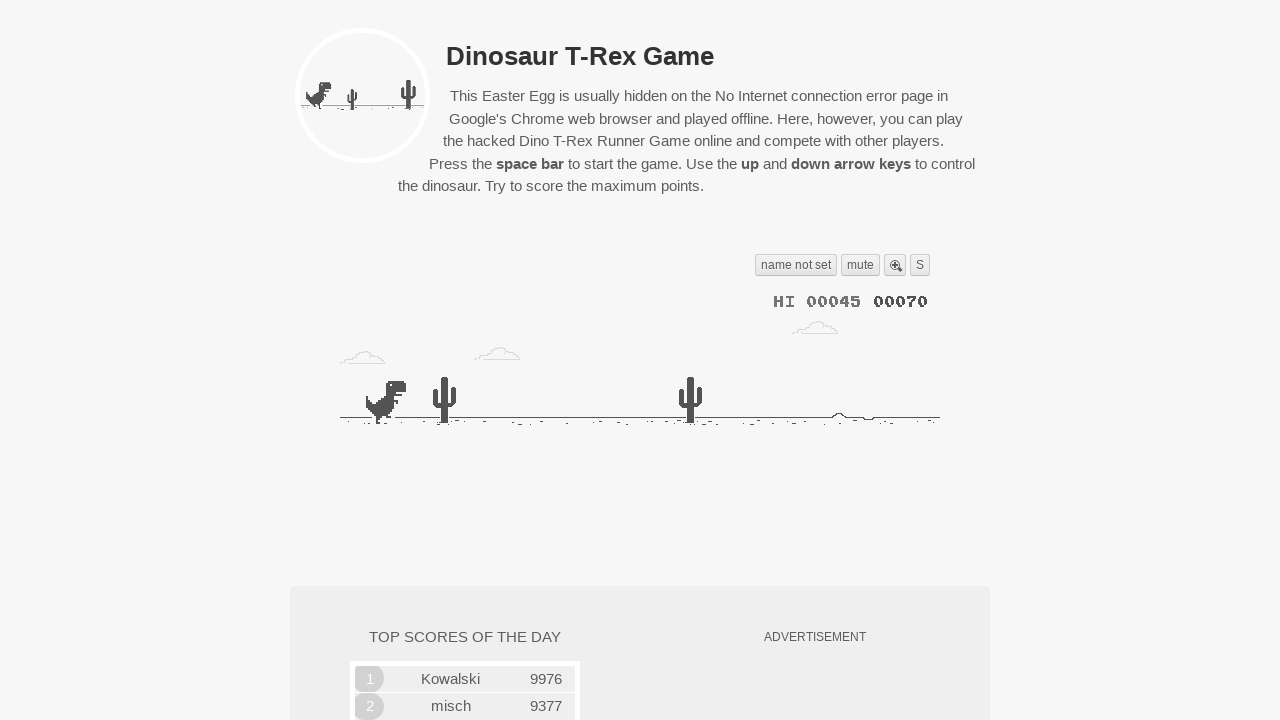

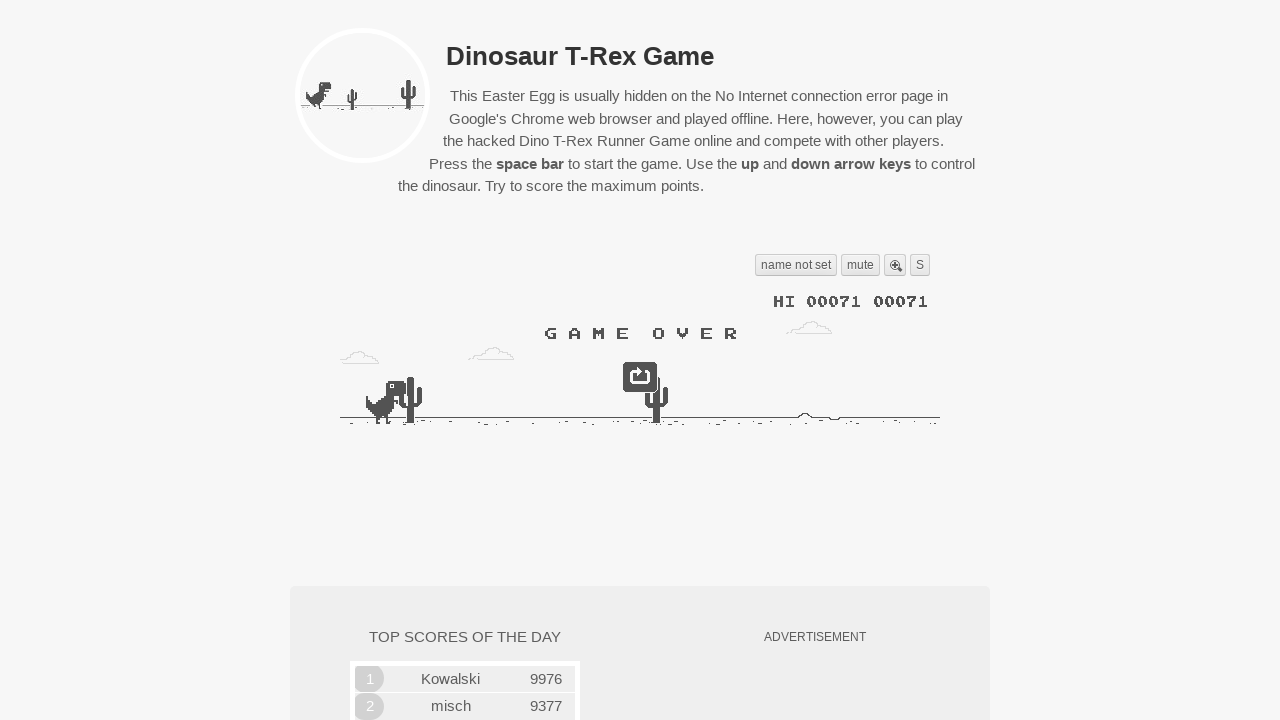